Tests responsive design by resizing the browser window to different screen sizes and verifying the viewport dimensions

Starting URL: https://prepdoctors.com

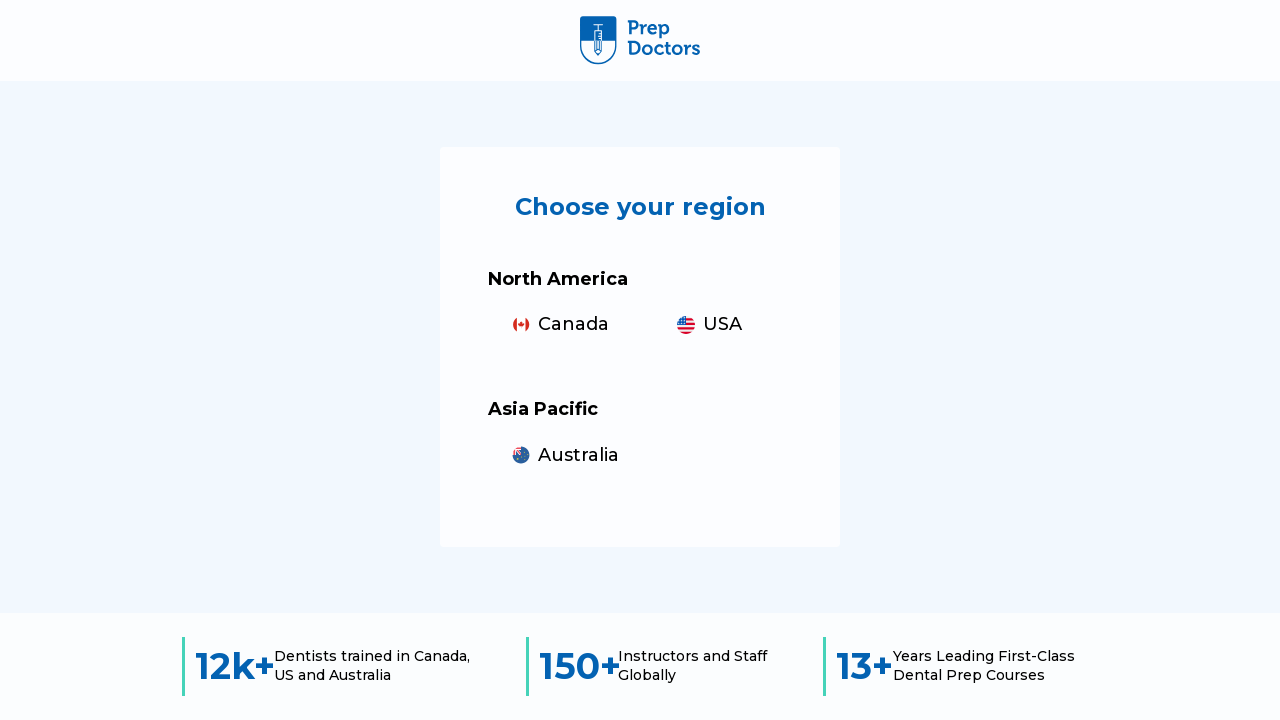

Set viewport size to 320x480
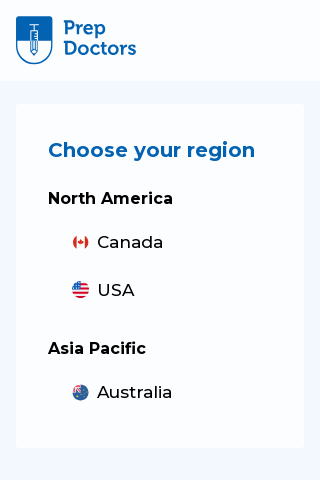

Navigated to https://prepdoctors.com at 320x480 viewport
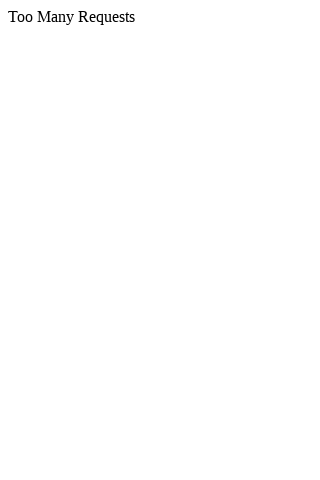

Waited 2 seconds for page to stabilize at 320x480
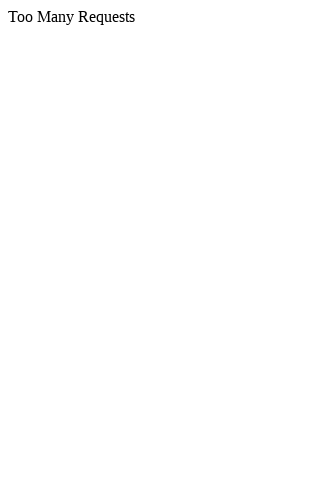

Evaluated window.innerWidth at 320x480: 320
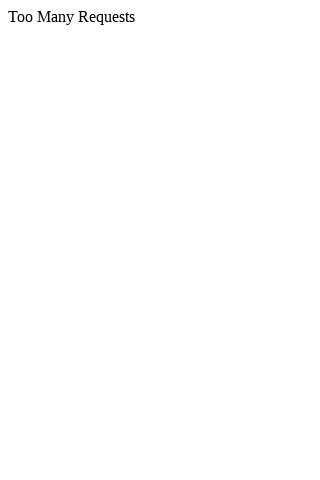

Evaluated window.innerHeight at 320x480: 480
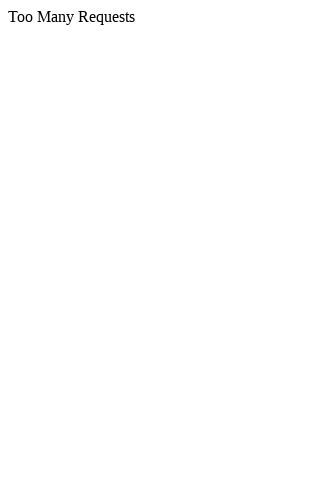

Viewport test passed for 320x480 - dimensions match
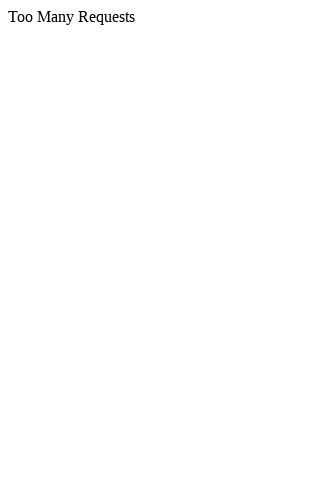

Set viewport size to 480x800
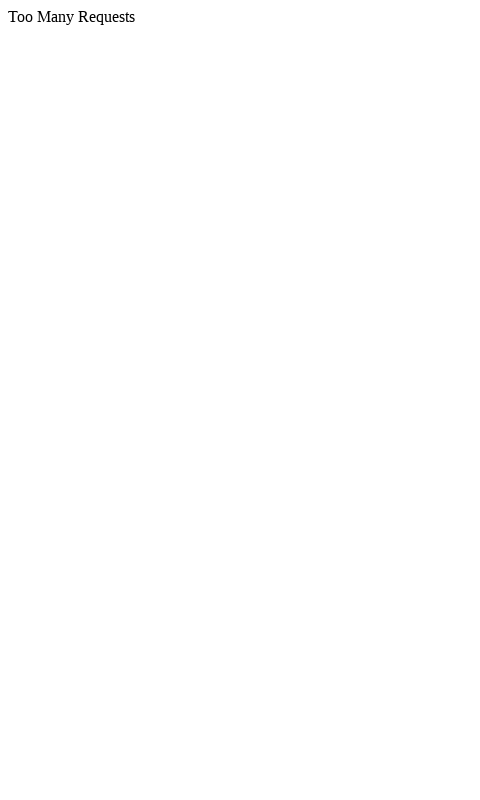

Navigated to https://prepdoctors.com at 480x800 viewport
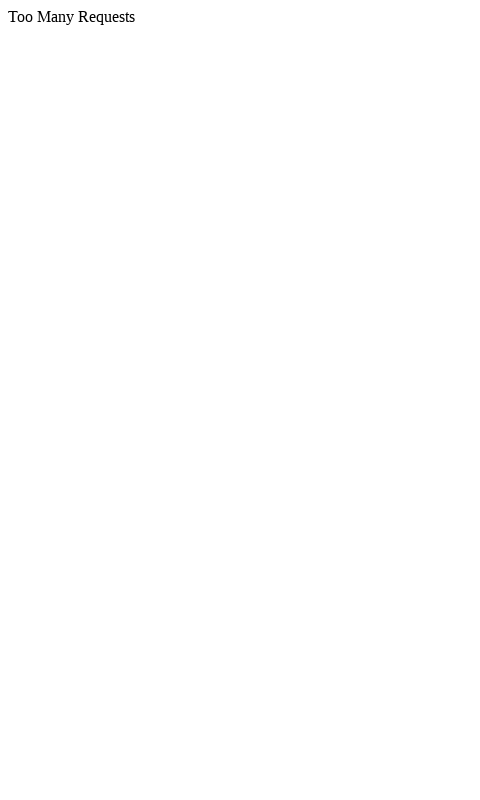

Waited 2 seconds for page to stabilize at 480x800
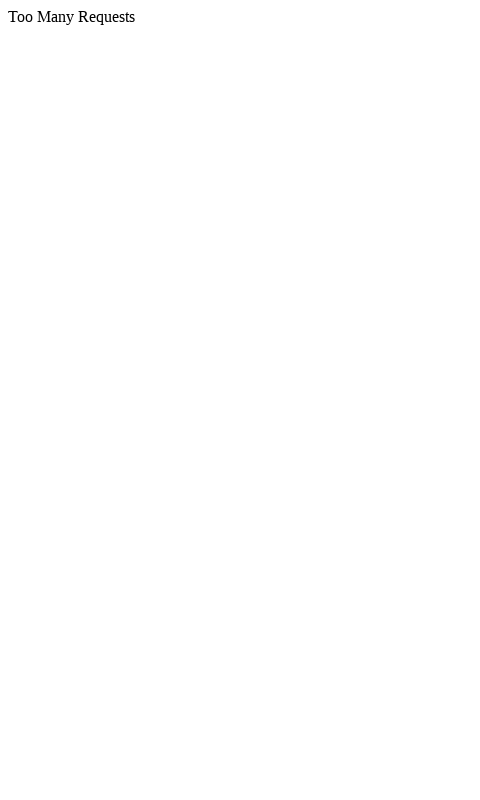

Evaluated window.innerWidth at 480x800: 480
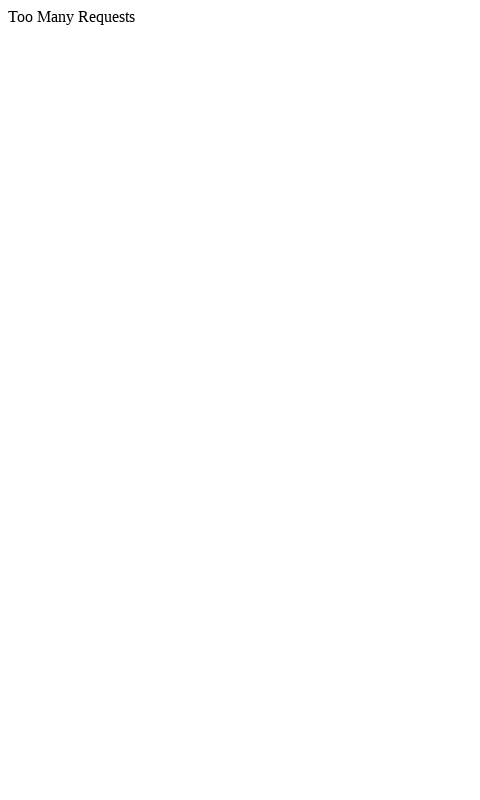

Evaluated window.innerHeight at 480x800: 800
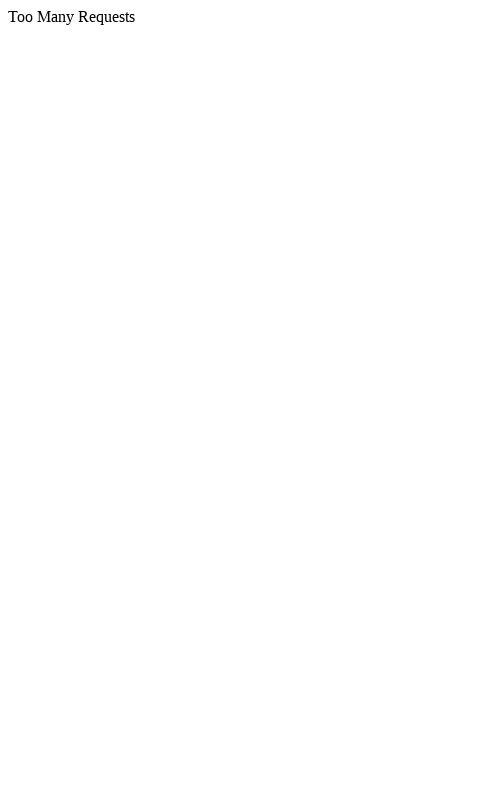

Viewport test passed for 480x800 - dimensions match
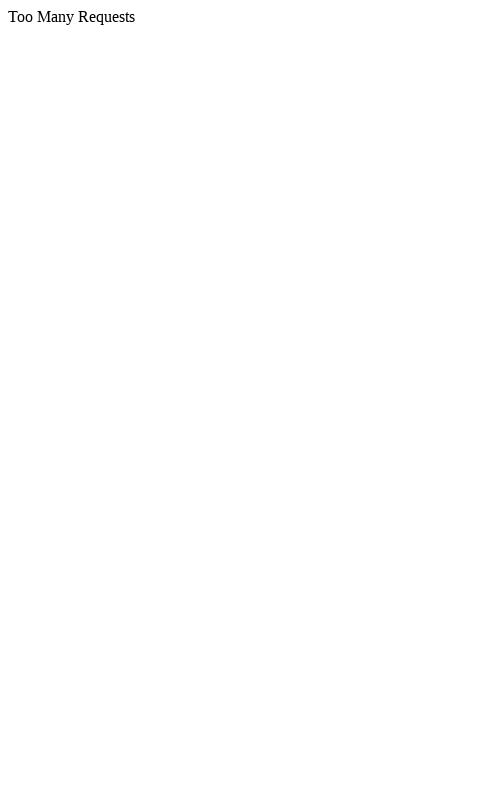

Set viewport size to 768x1024
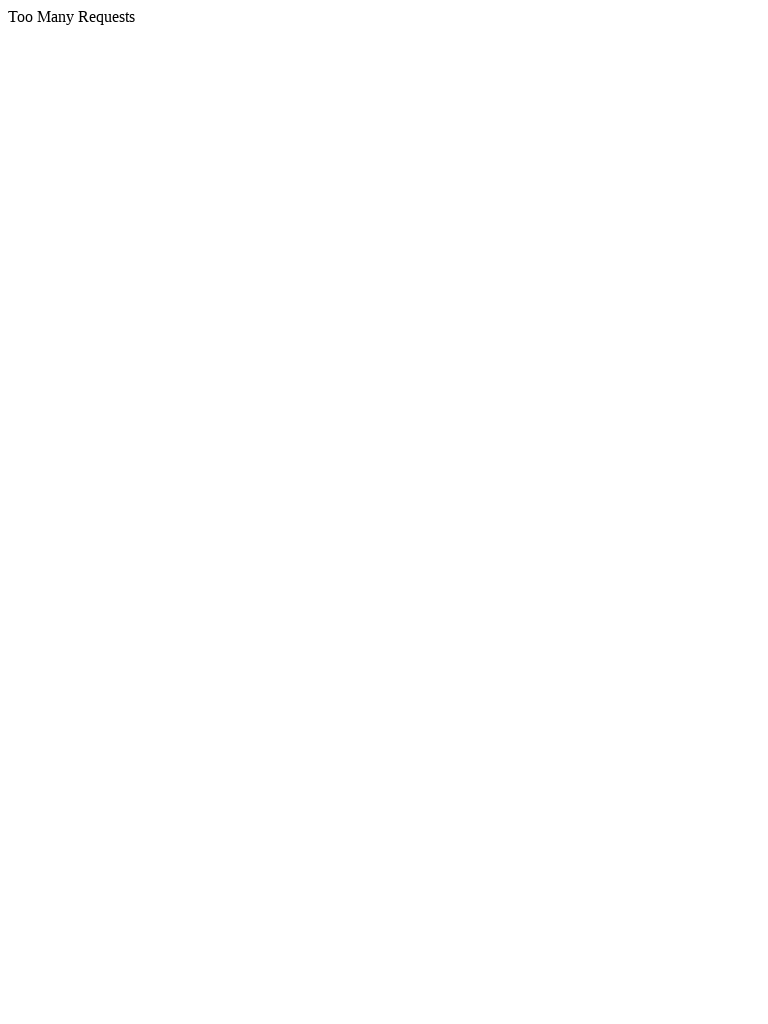

Navigated to https://prepdoctors.com at 768x1024 viewport
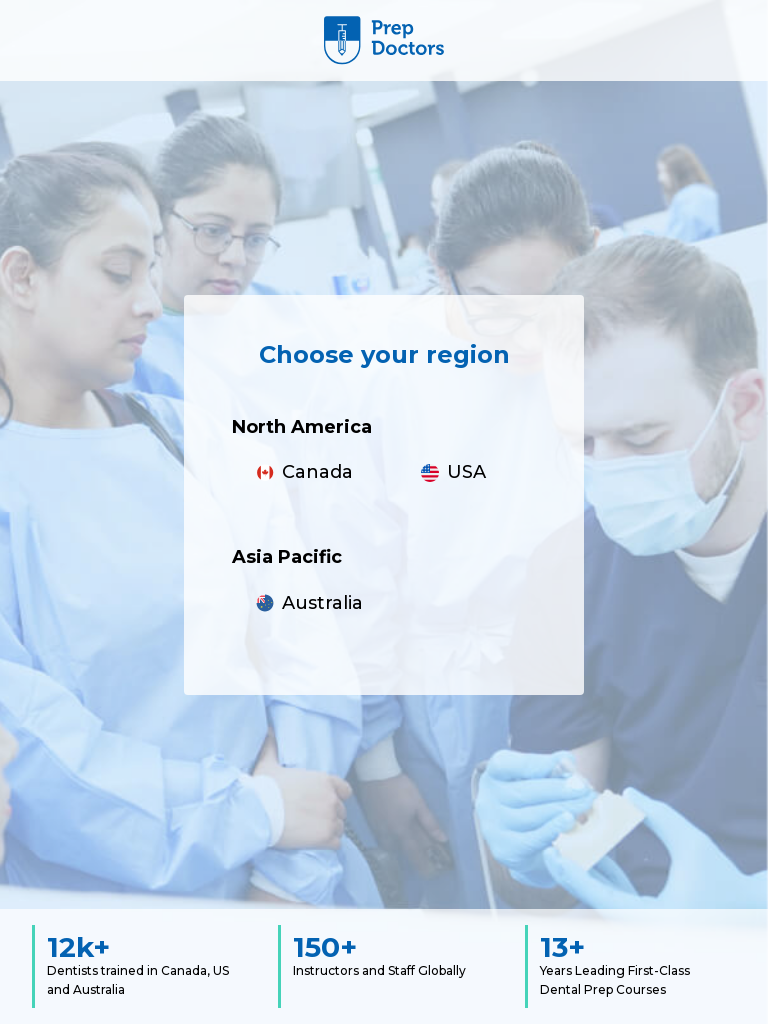

Waited 2 seconds for page to stabilize at 768x1024
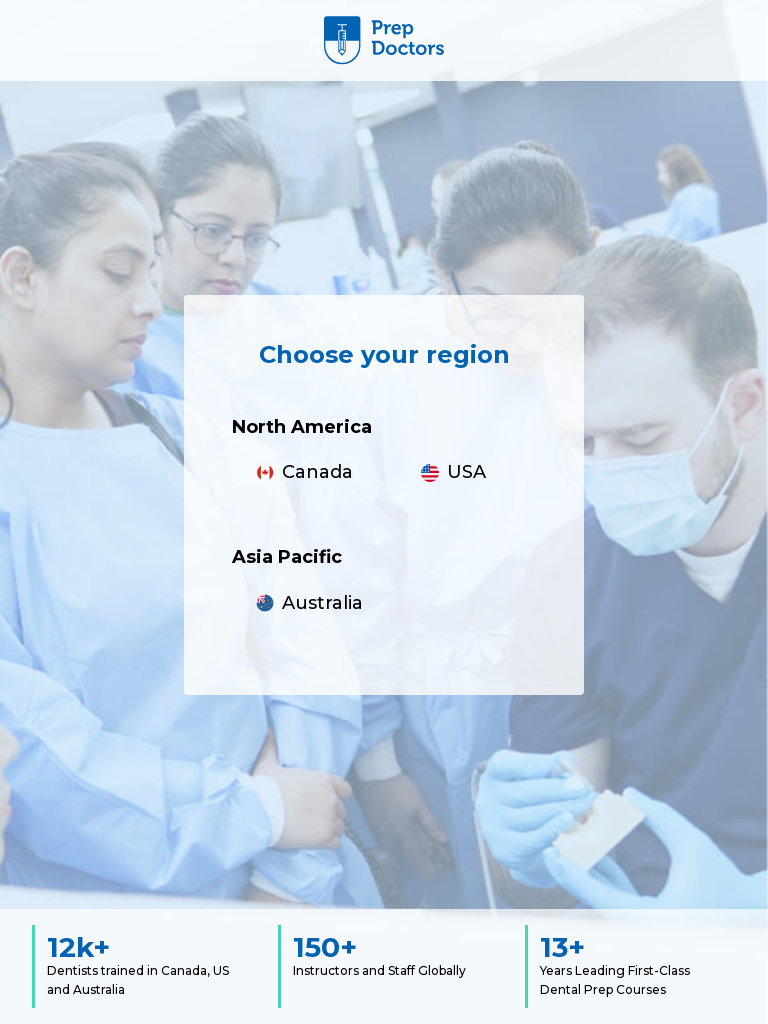

Evaluated window.innerWidth at 768x1024: 768
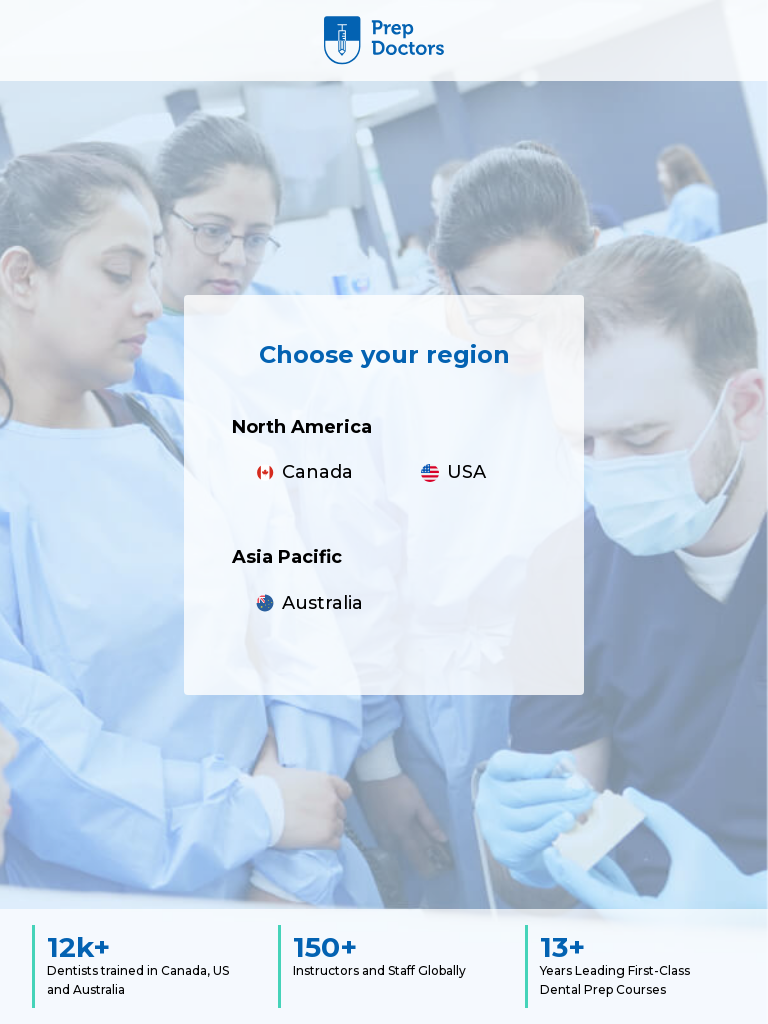

Evaluated window.innerHeight at 768x1024: 1024
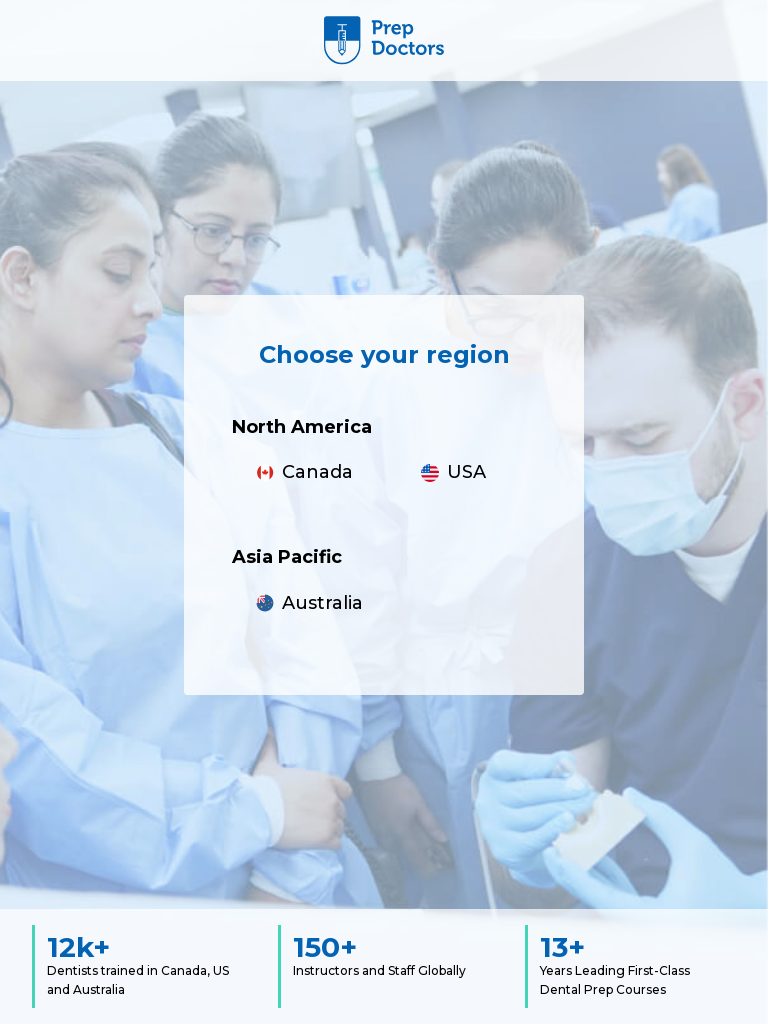

Viewport test passed for 768x1024 - dimensions match
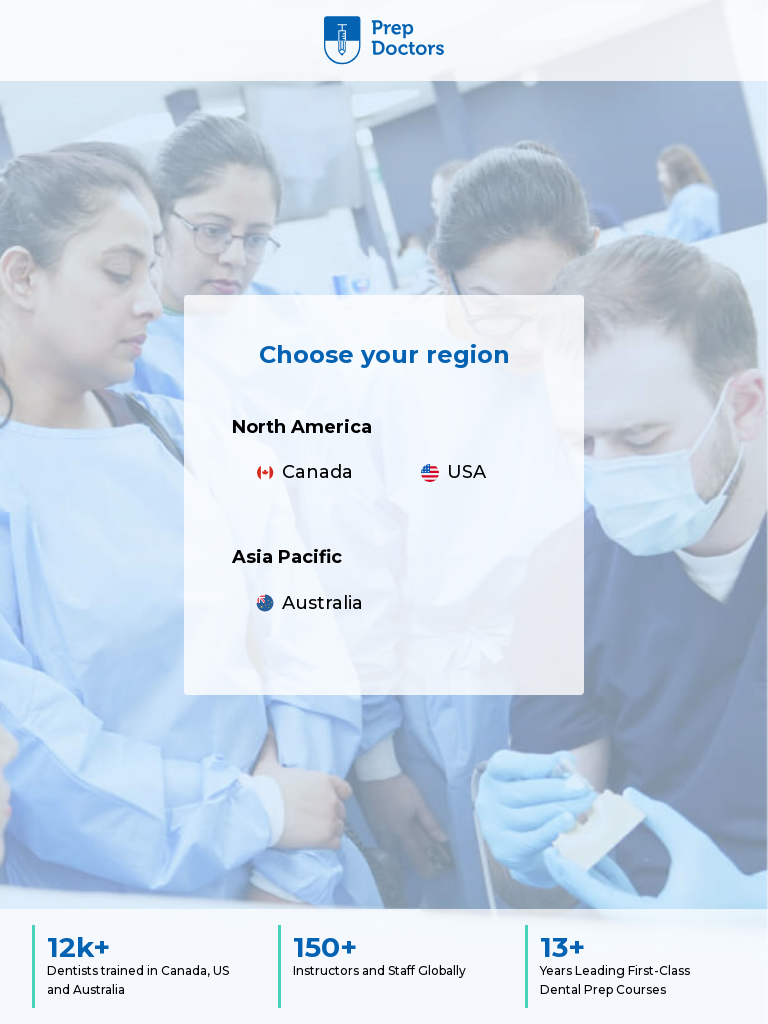

Set viewport size to 1024x768
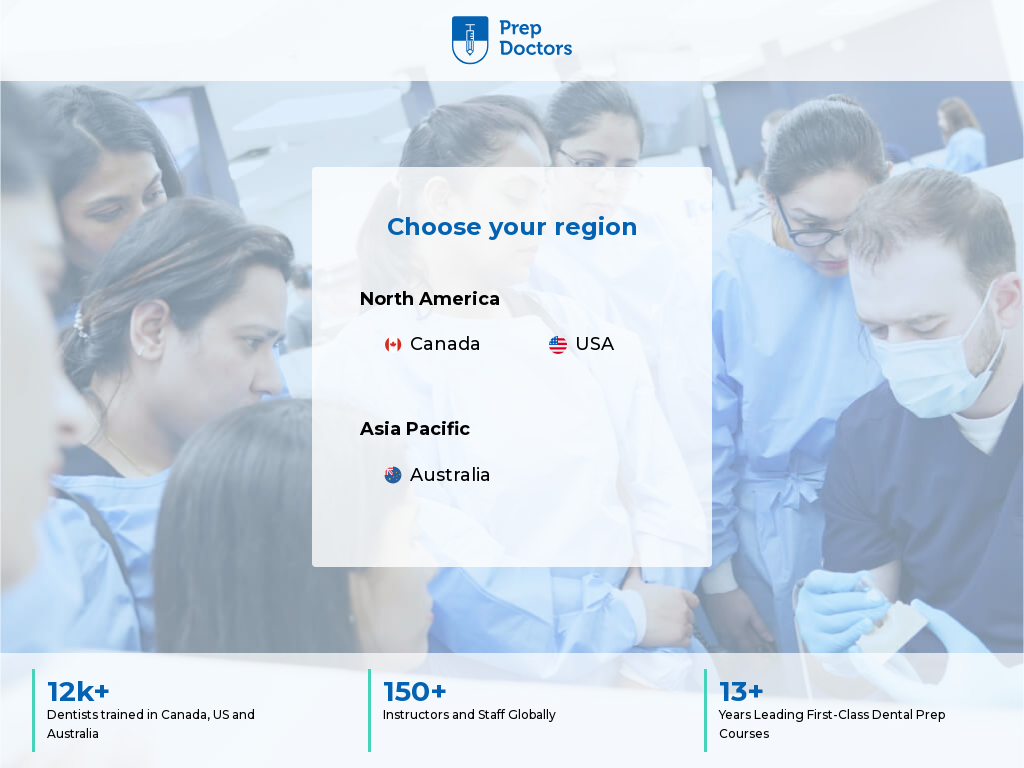

Navigated to https://prepdoctors.com at 1024x768 viewport
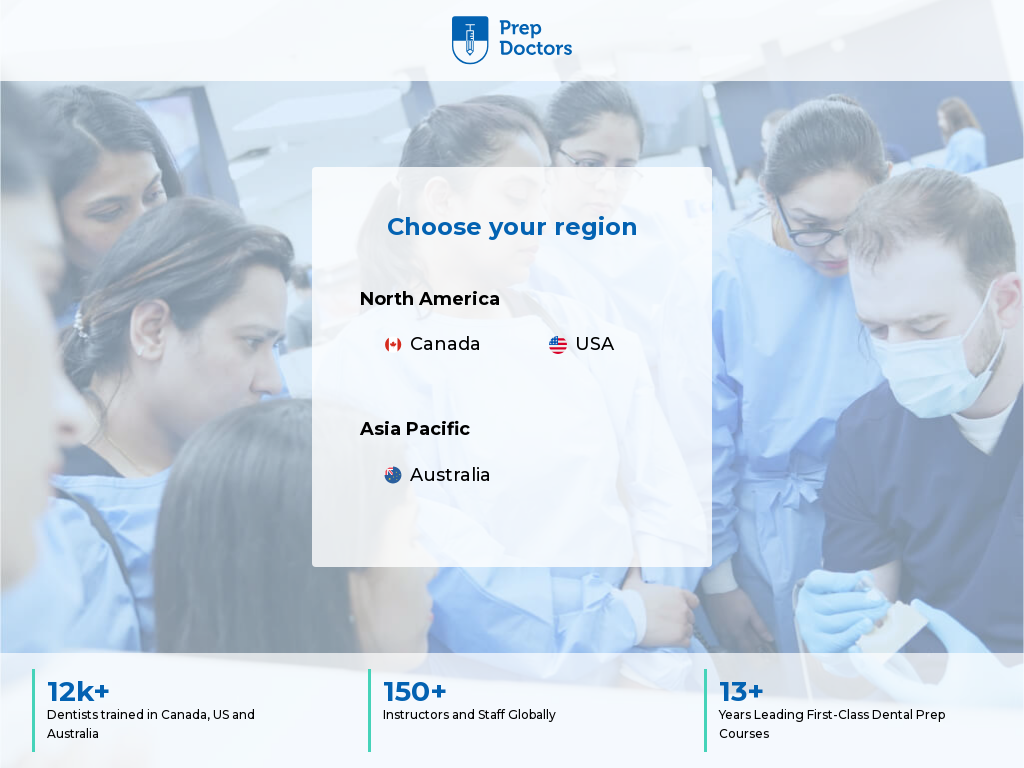

Waited 2 seconds for page to stabilize at 1024x768
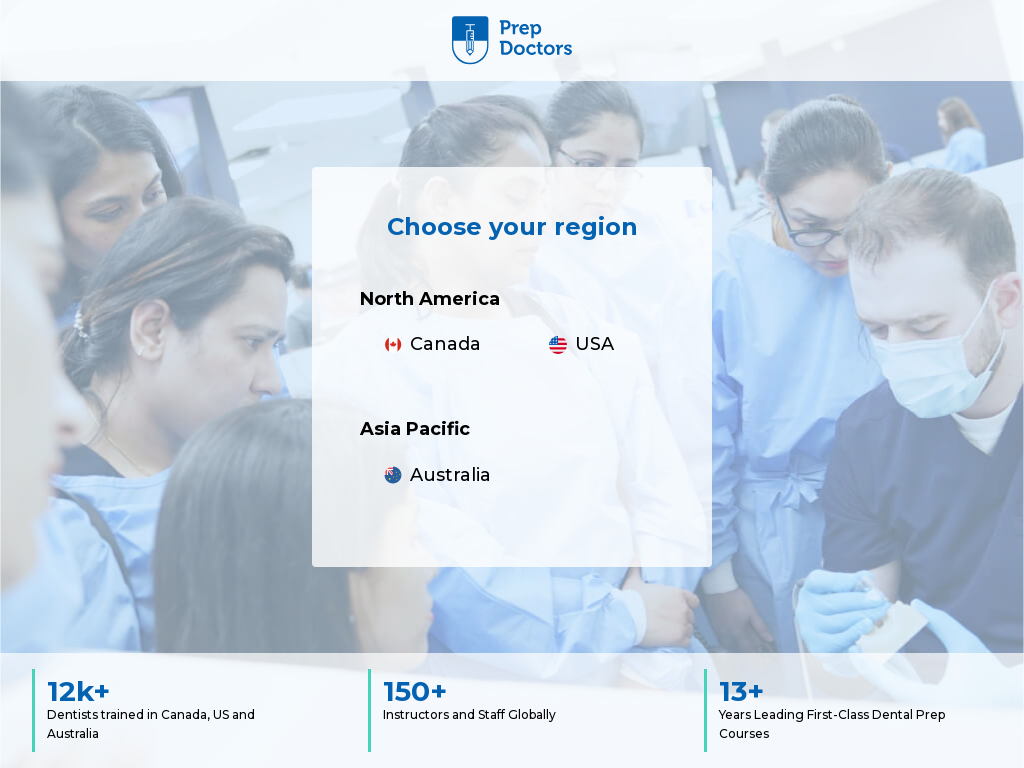

Evaluated window.innerWidth at 1024x768: 1024
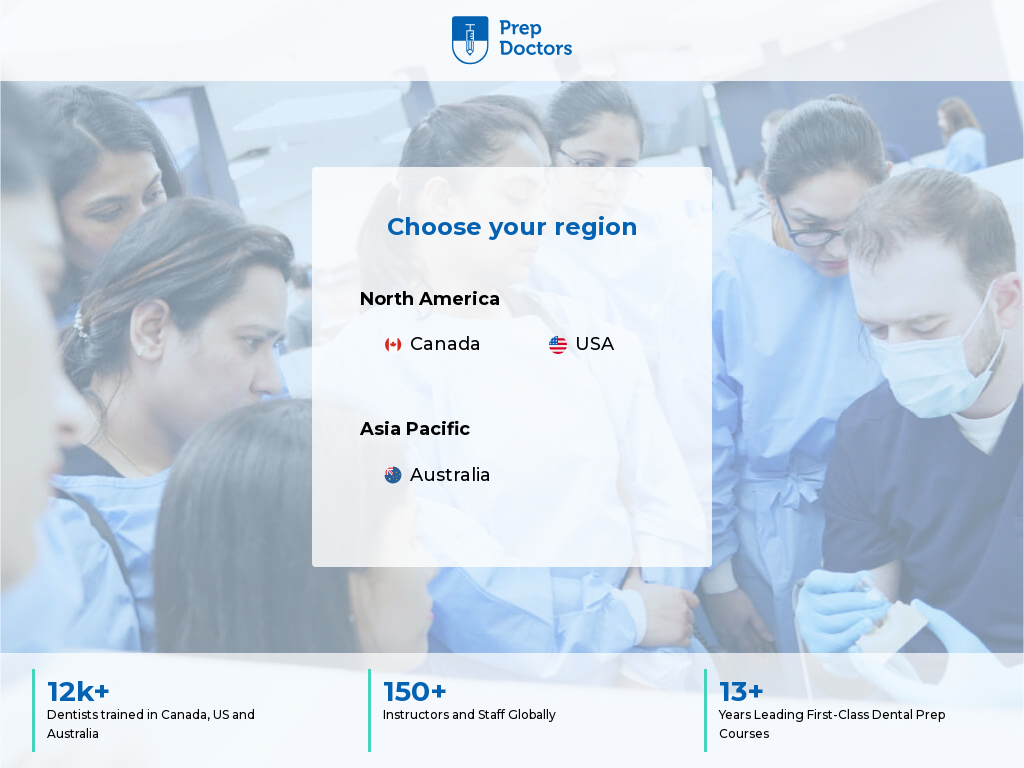

Evaluated window.innerHeight at 1024x768: 768
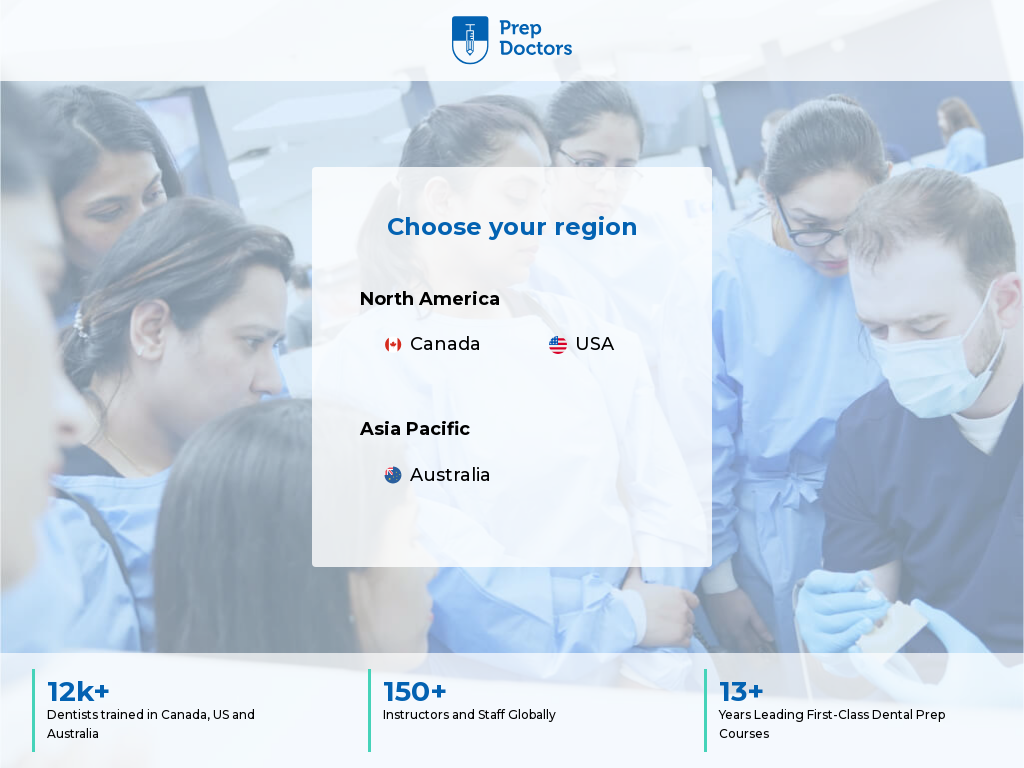

Viewport test passed for 1024x768 - dimensions match
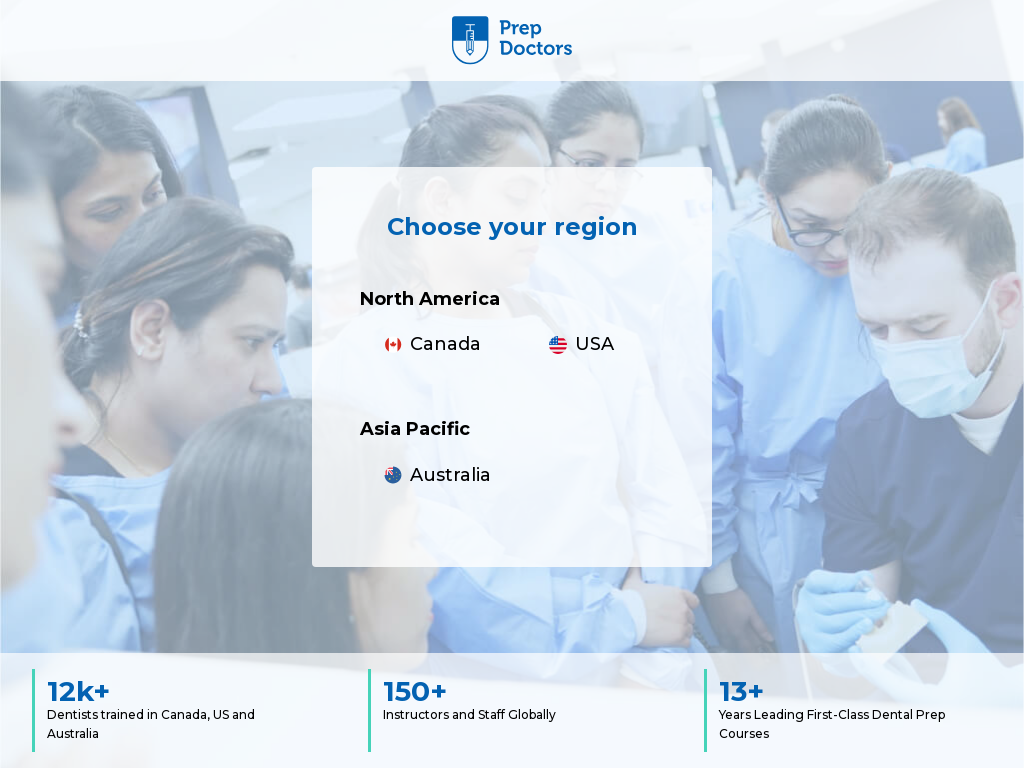

Set viewport size to 1440x900
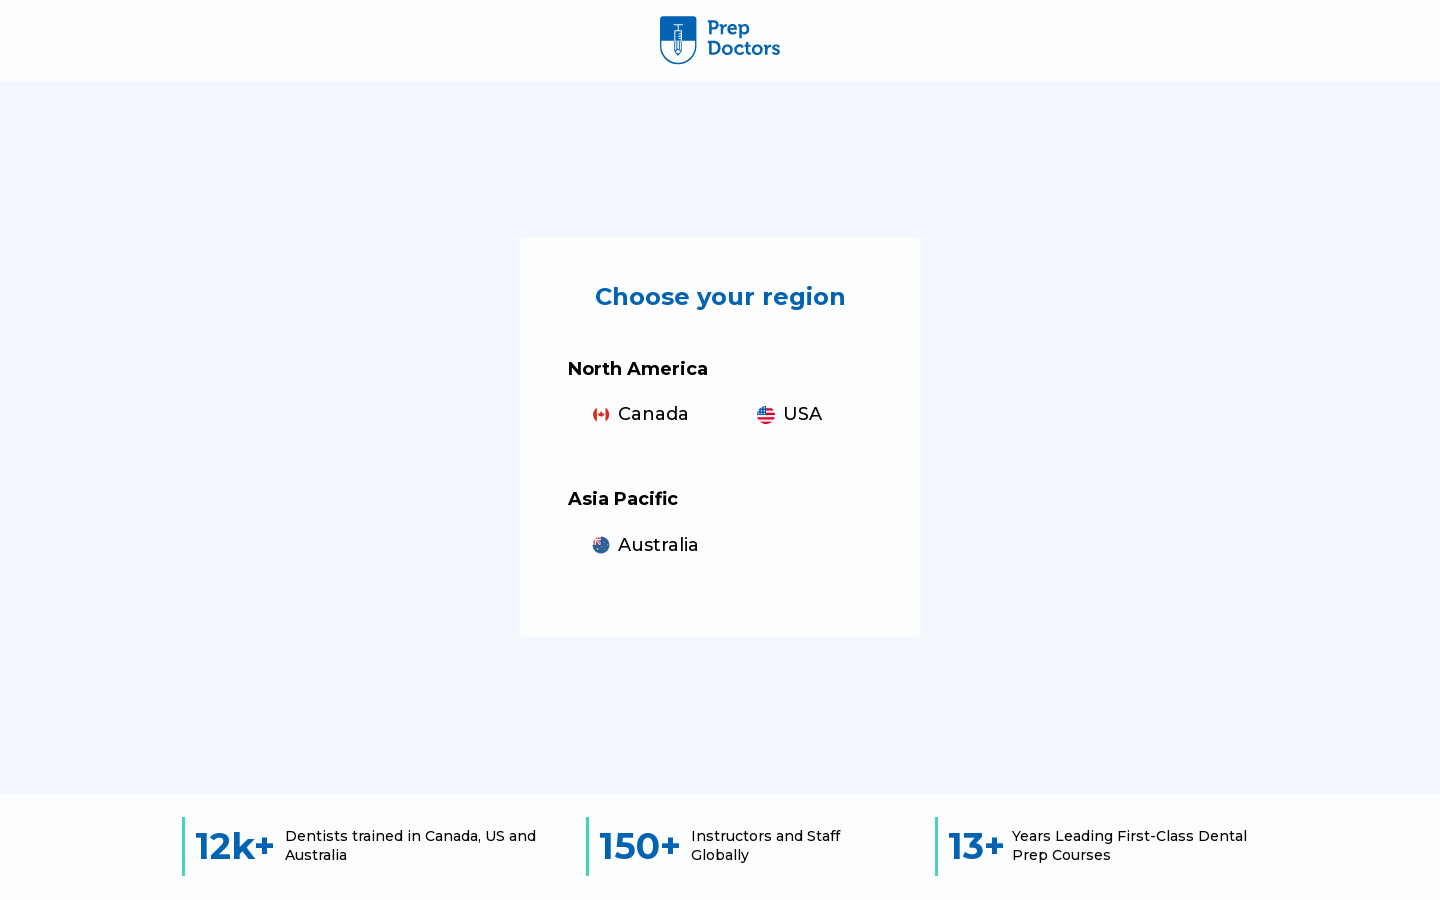

Navigated to https://prepdoctors.com at 1440x900 viewport
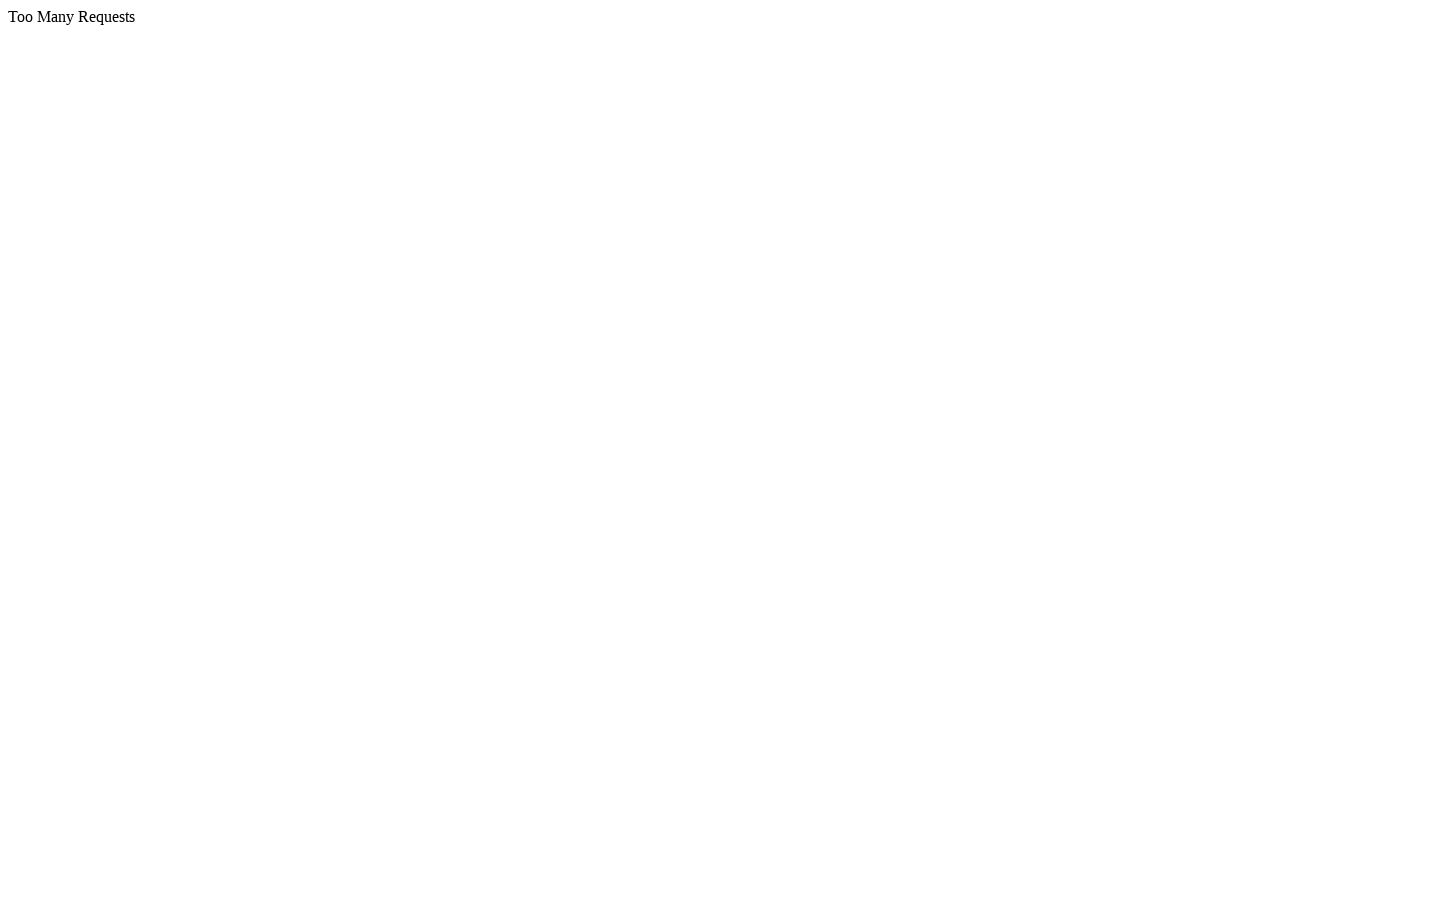

Waited 2 seconds for page to stabilize at 1440x900
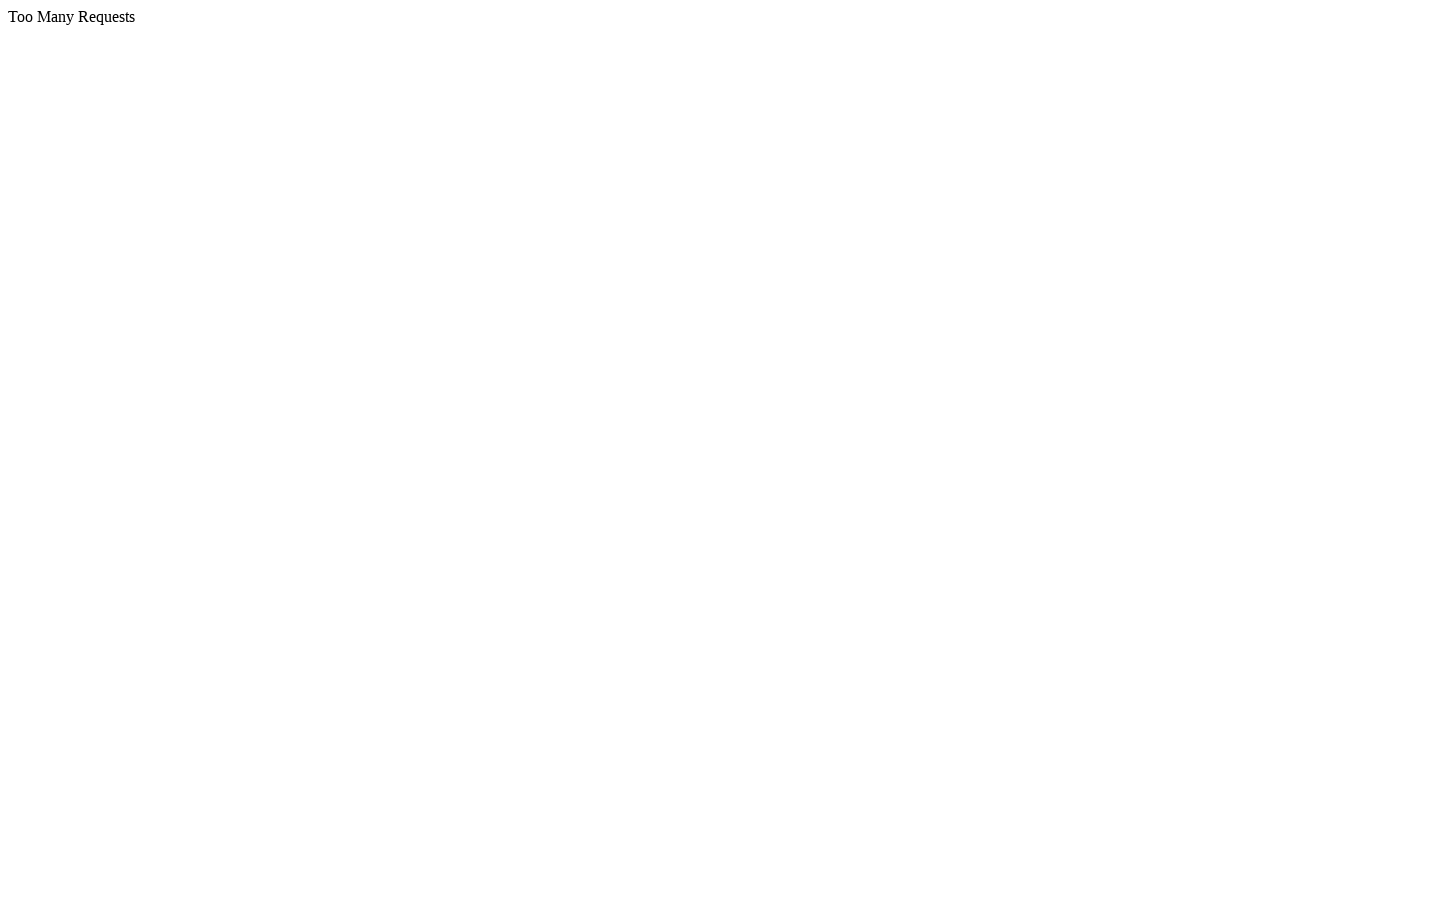

Evaluated window.innerWidth at 1440x900: 1440
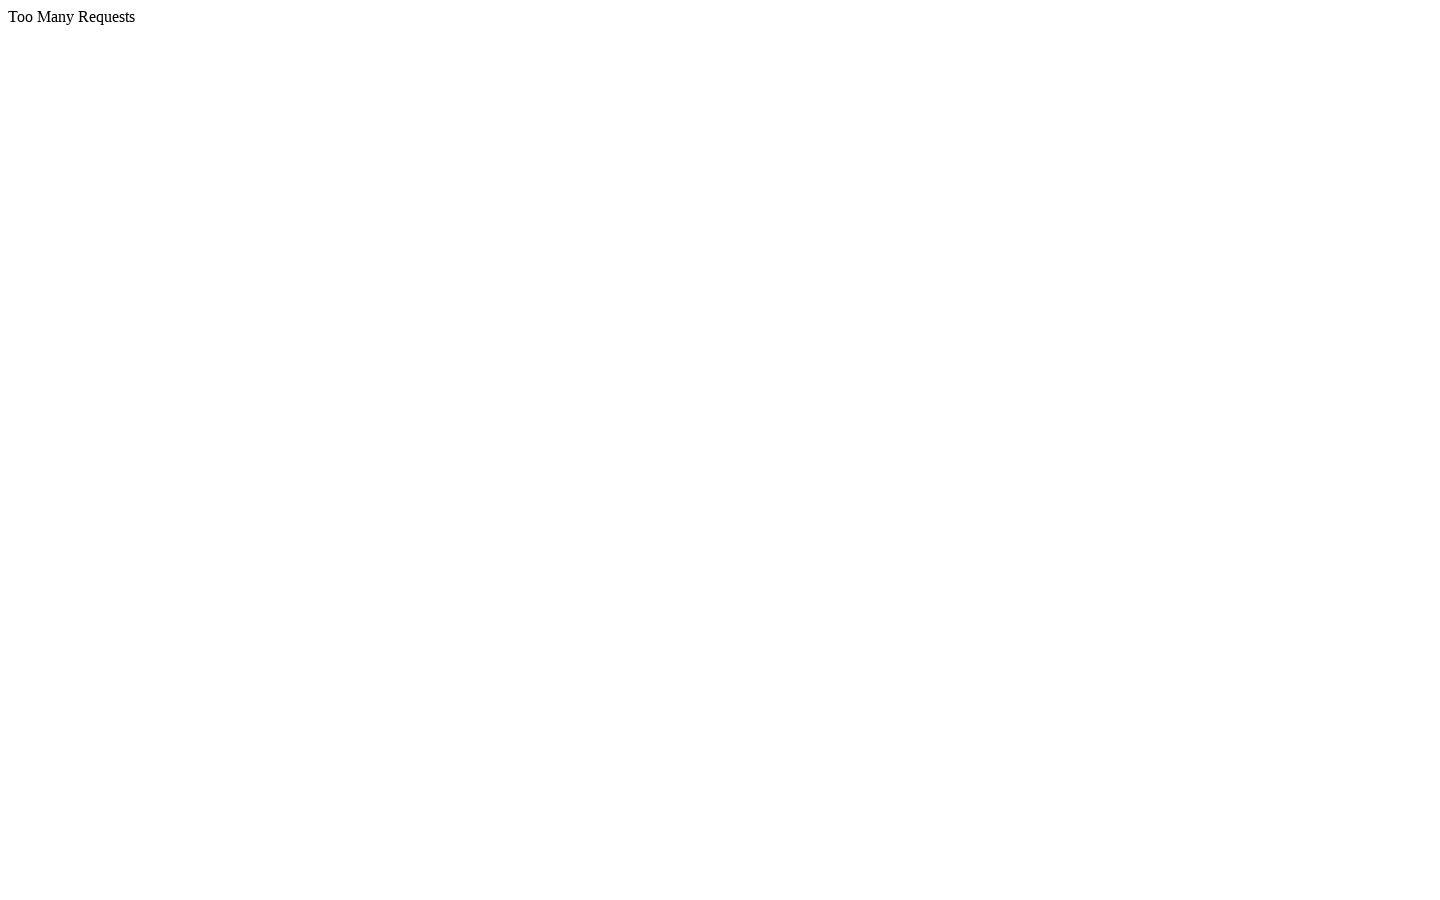

Evaluated window.innerHeight at 1440x900: 900
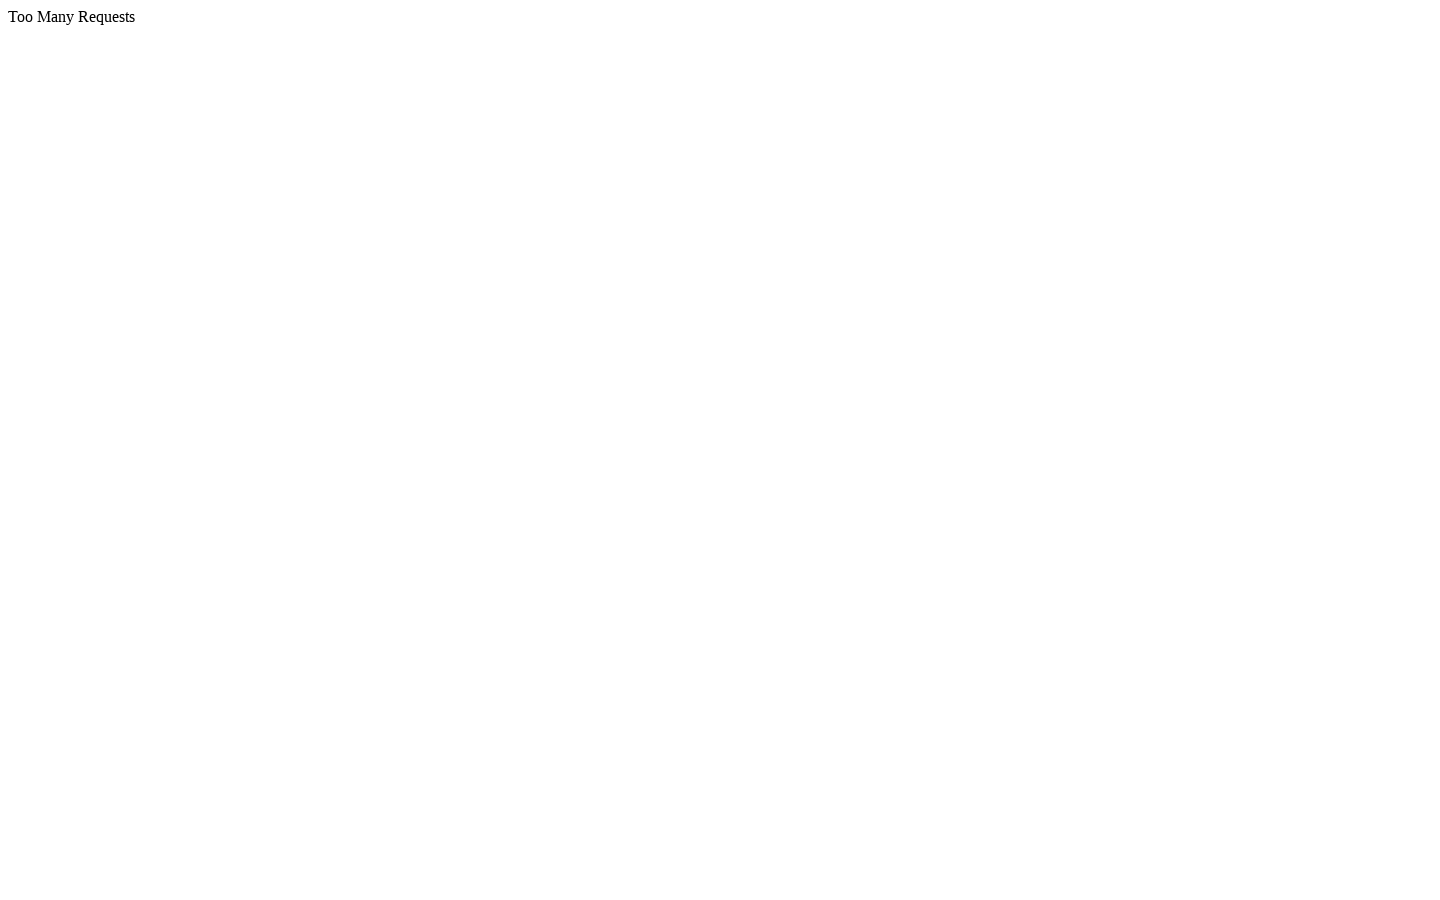

Viewport test passed for 1440x900 - dimensions match
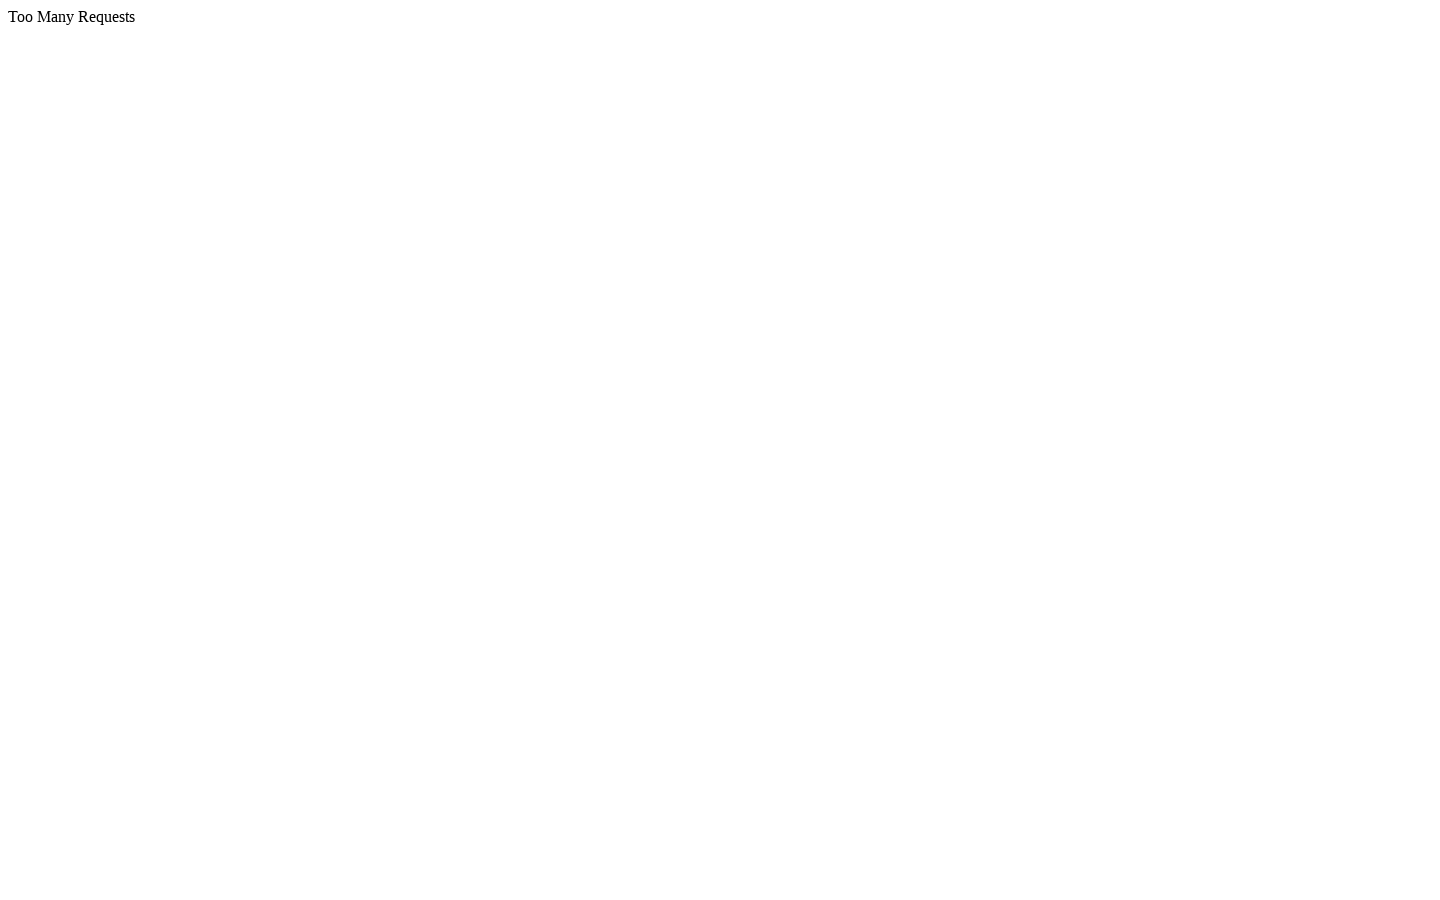

Set viewport size to 1920x1080
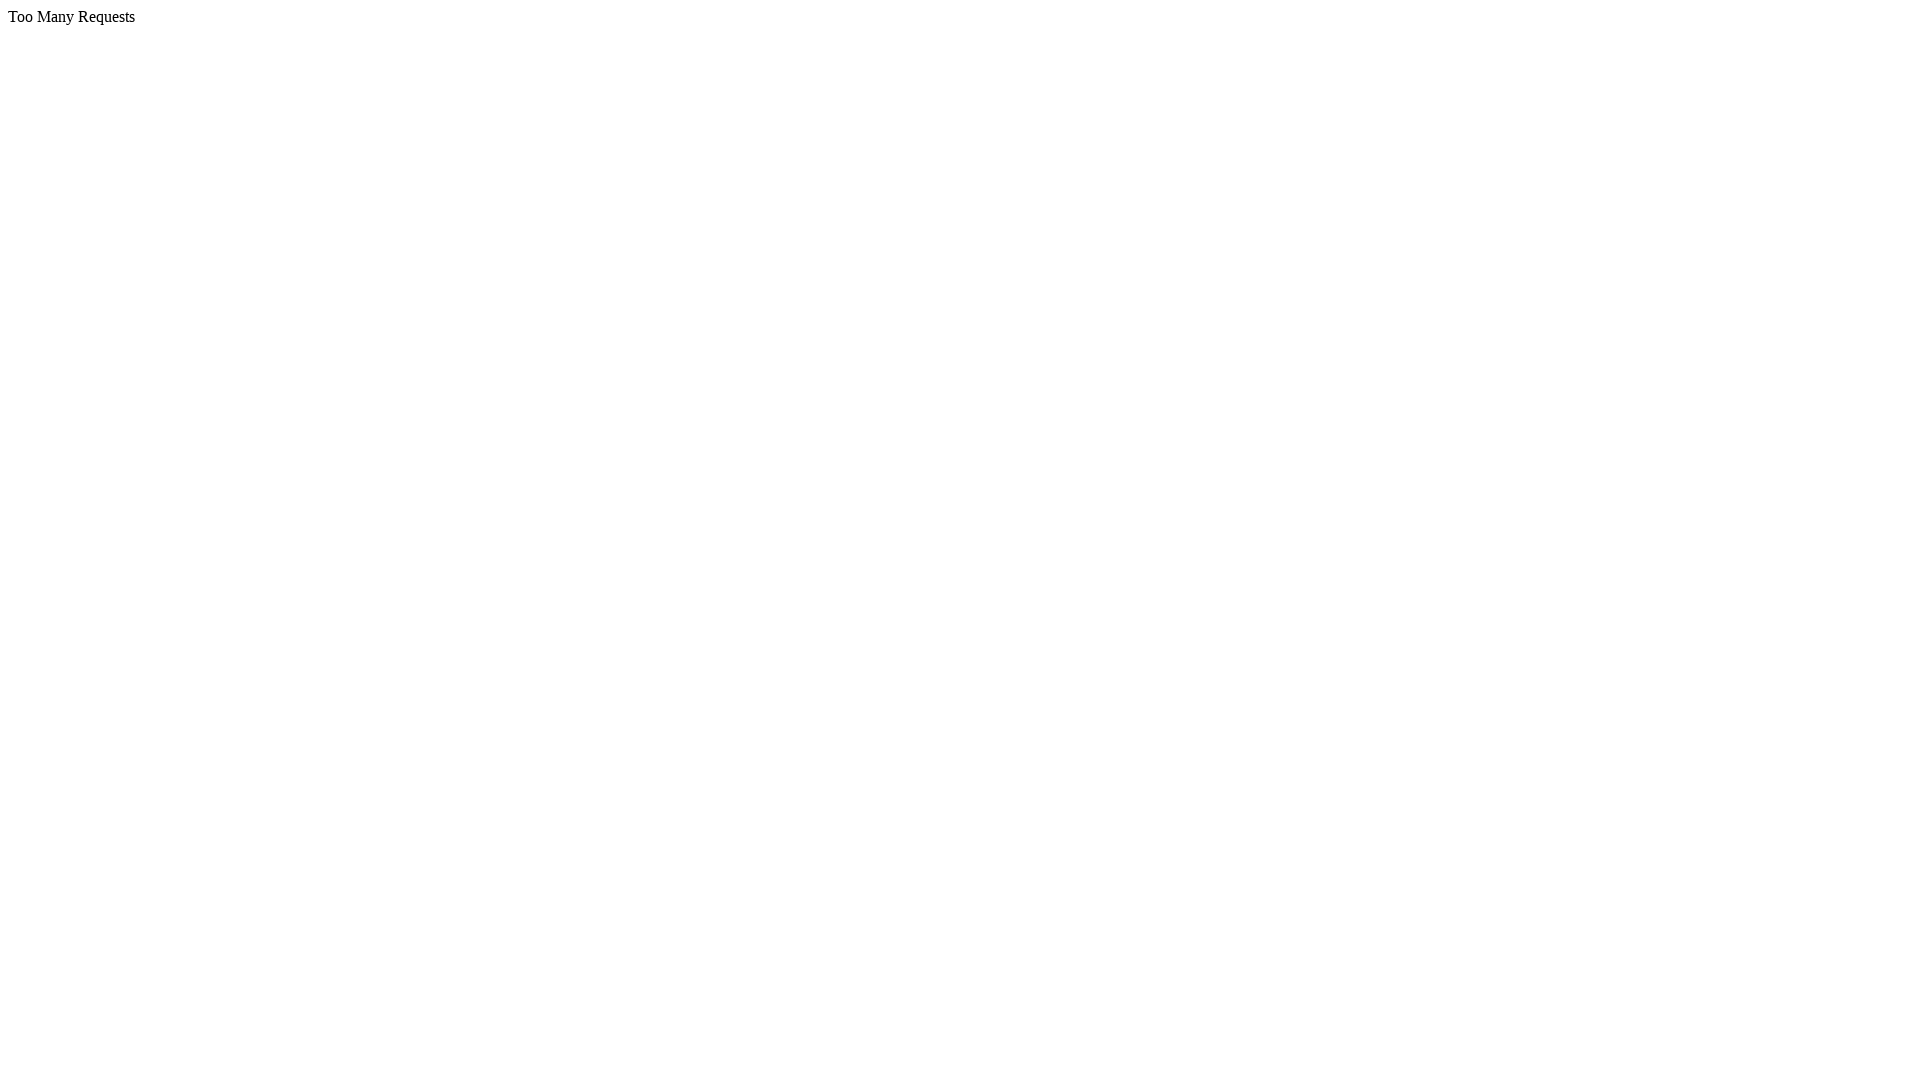

Navigated to https://prepdoctors.com at 1920x1080 viewport
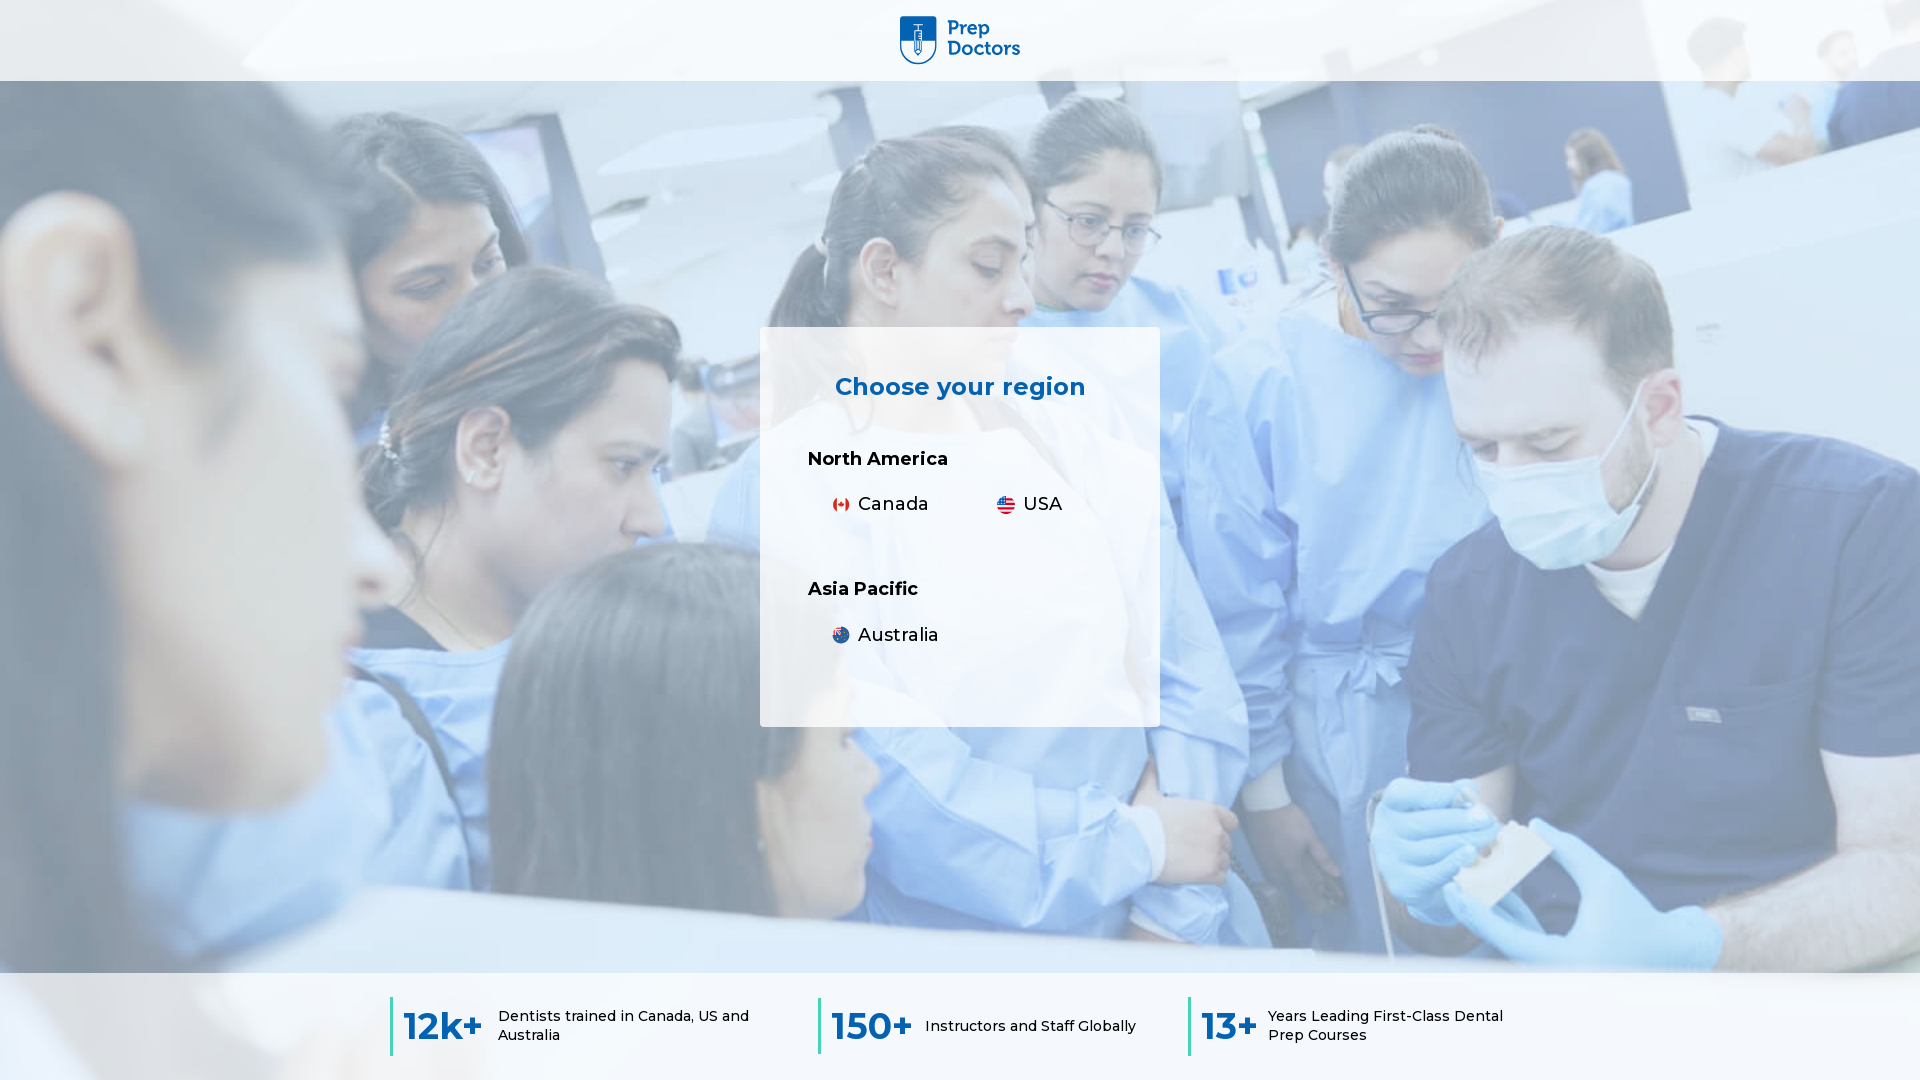

Waited 2 seconds for page to stabilize at 1920x1080
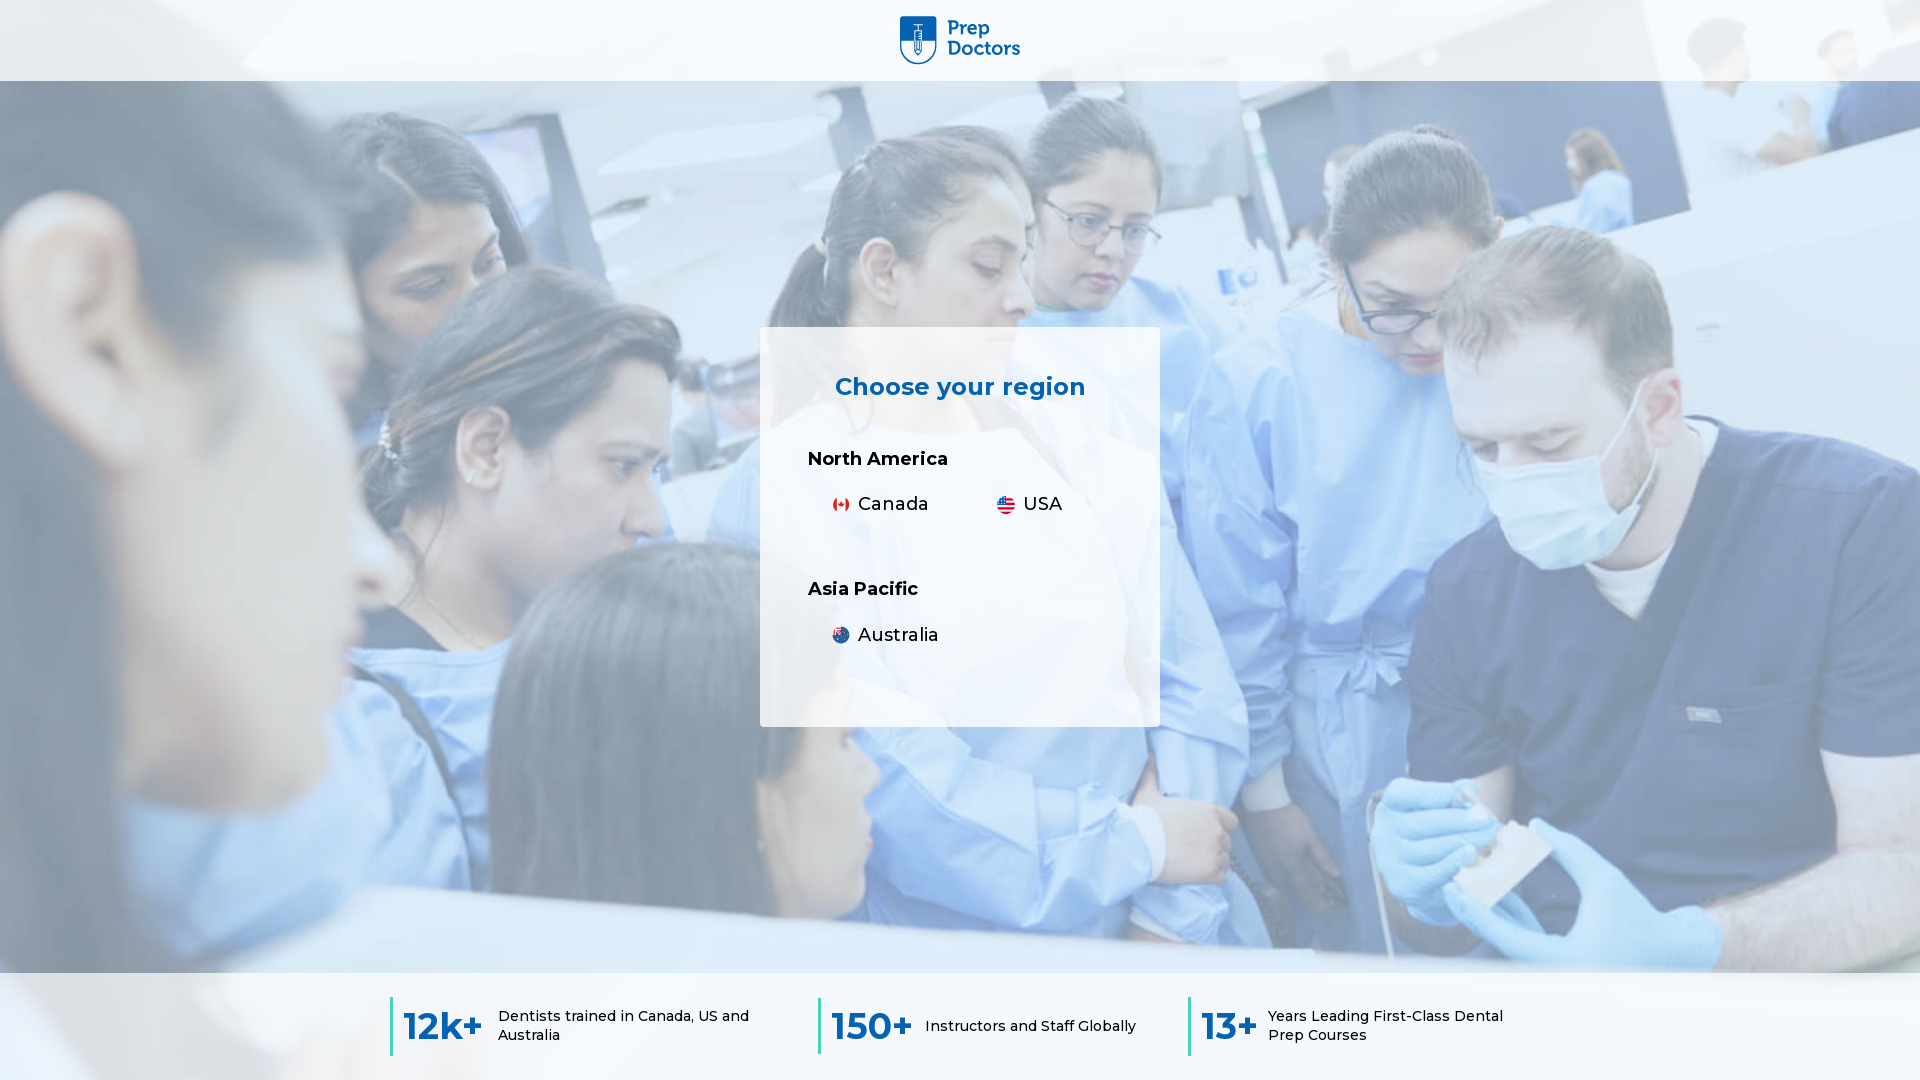

Evaluated window.innerWidth at 1920x1080: 1920
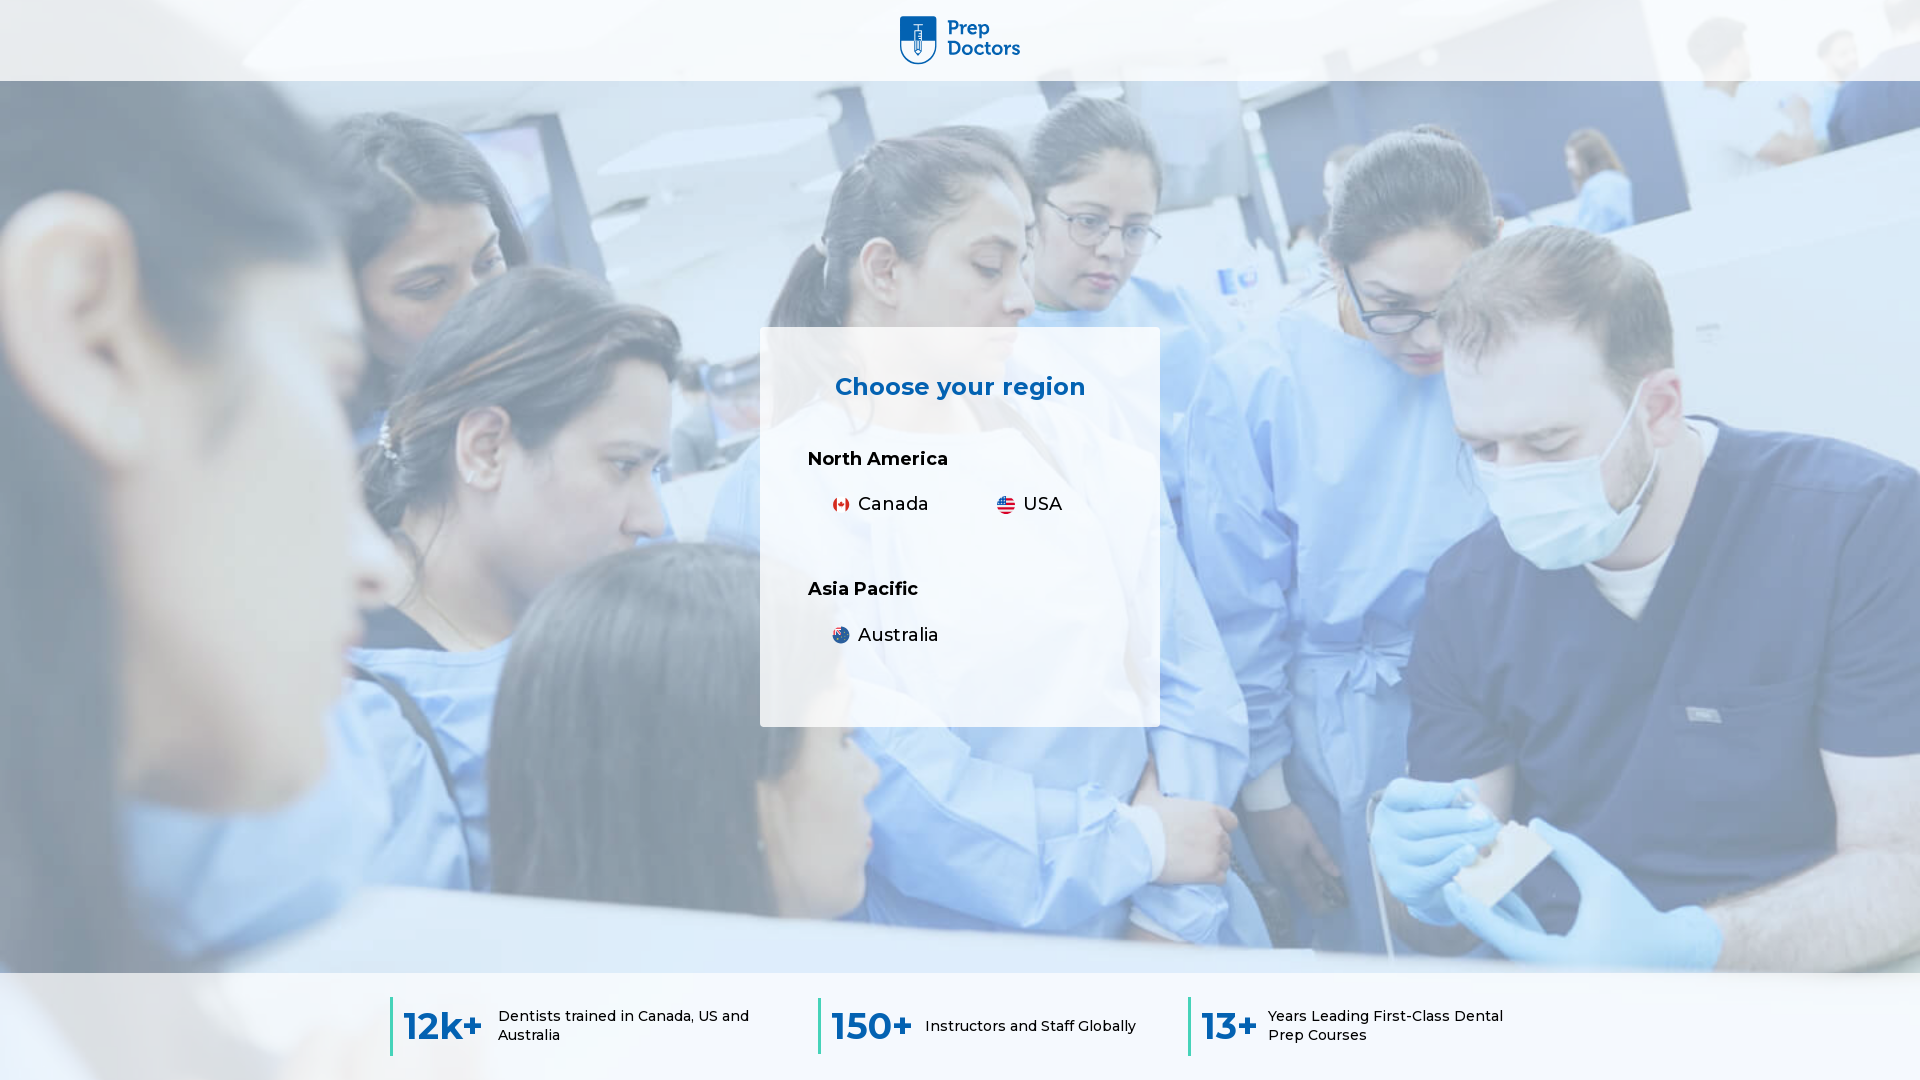

Evaluated window.innerHeight at 1920x1080: 1080
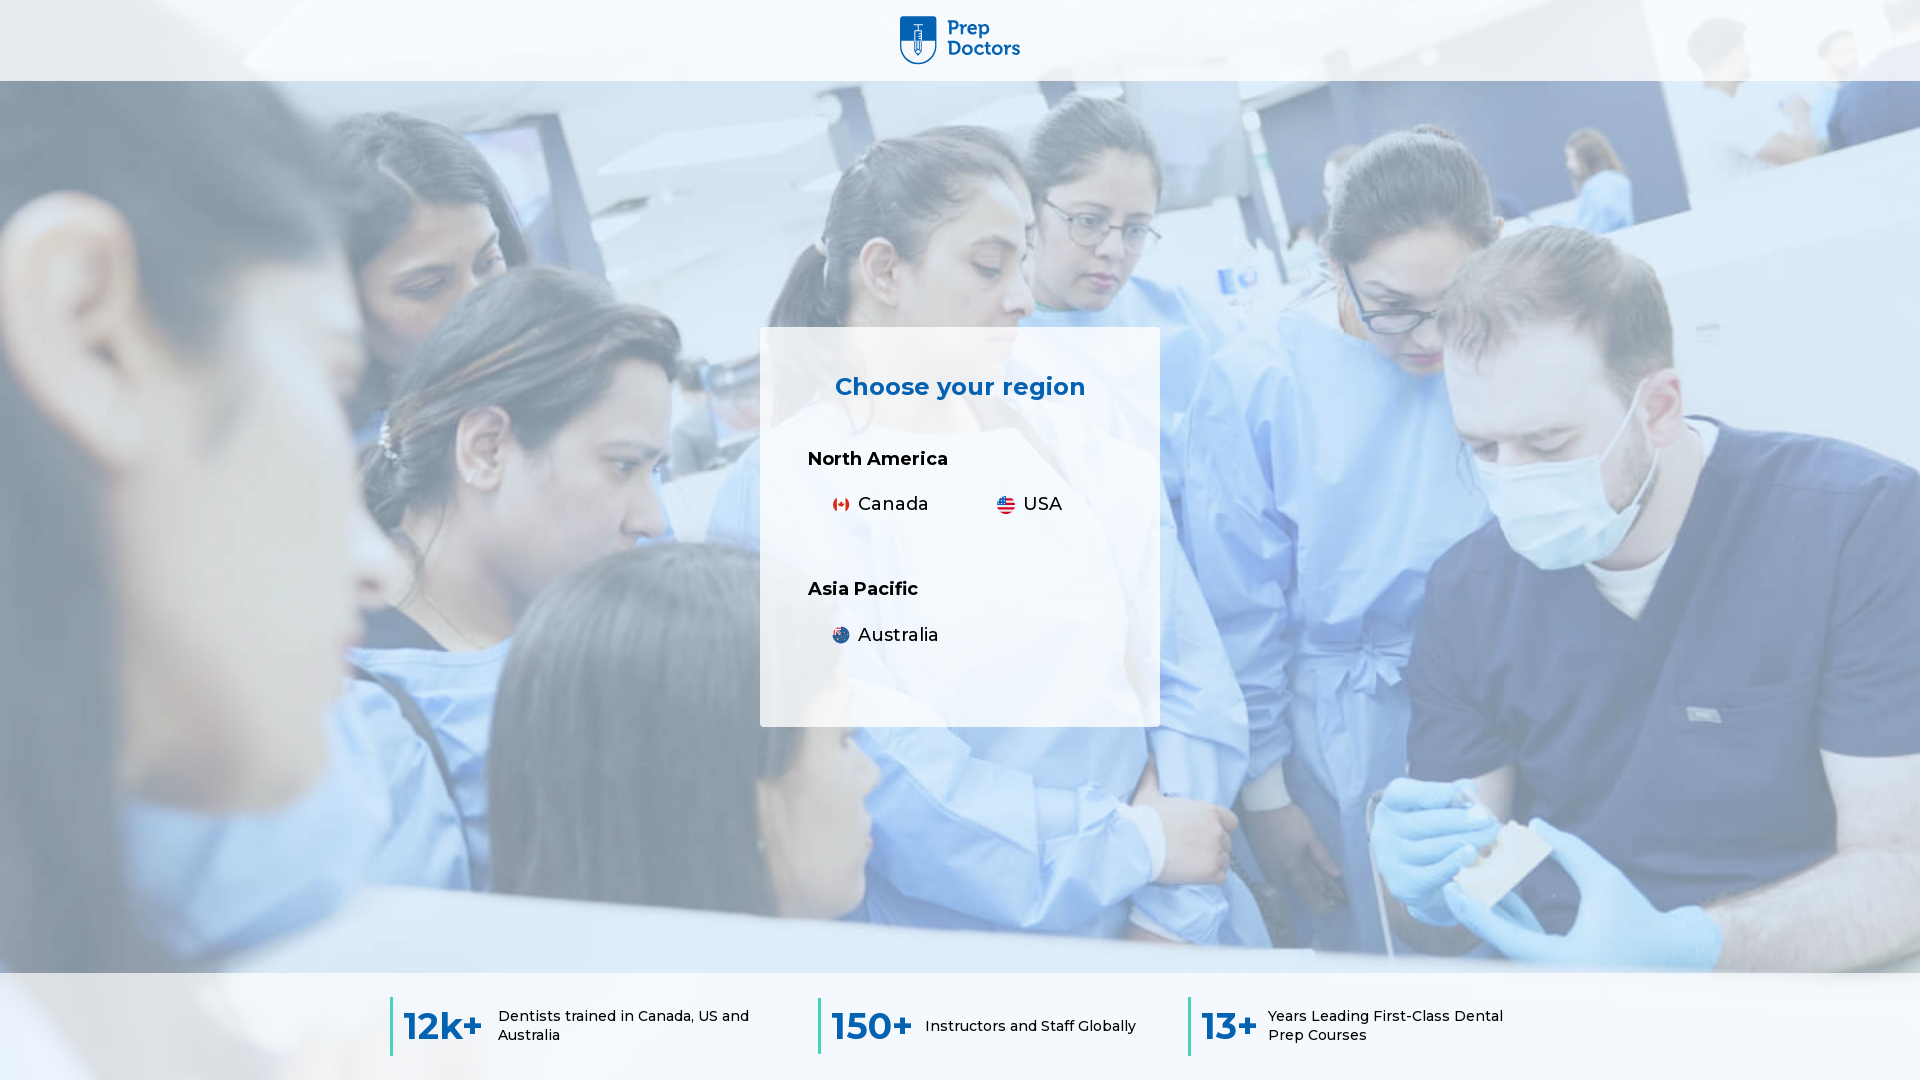

Viewport test passed for 1920x1080 - dimensions match
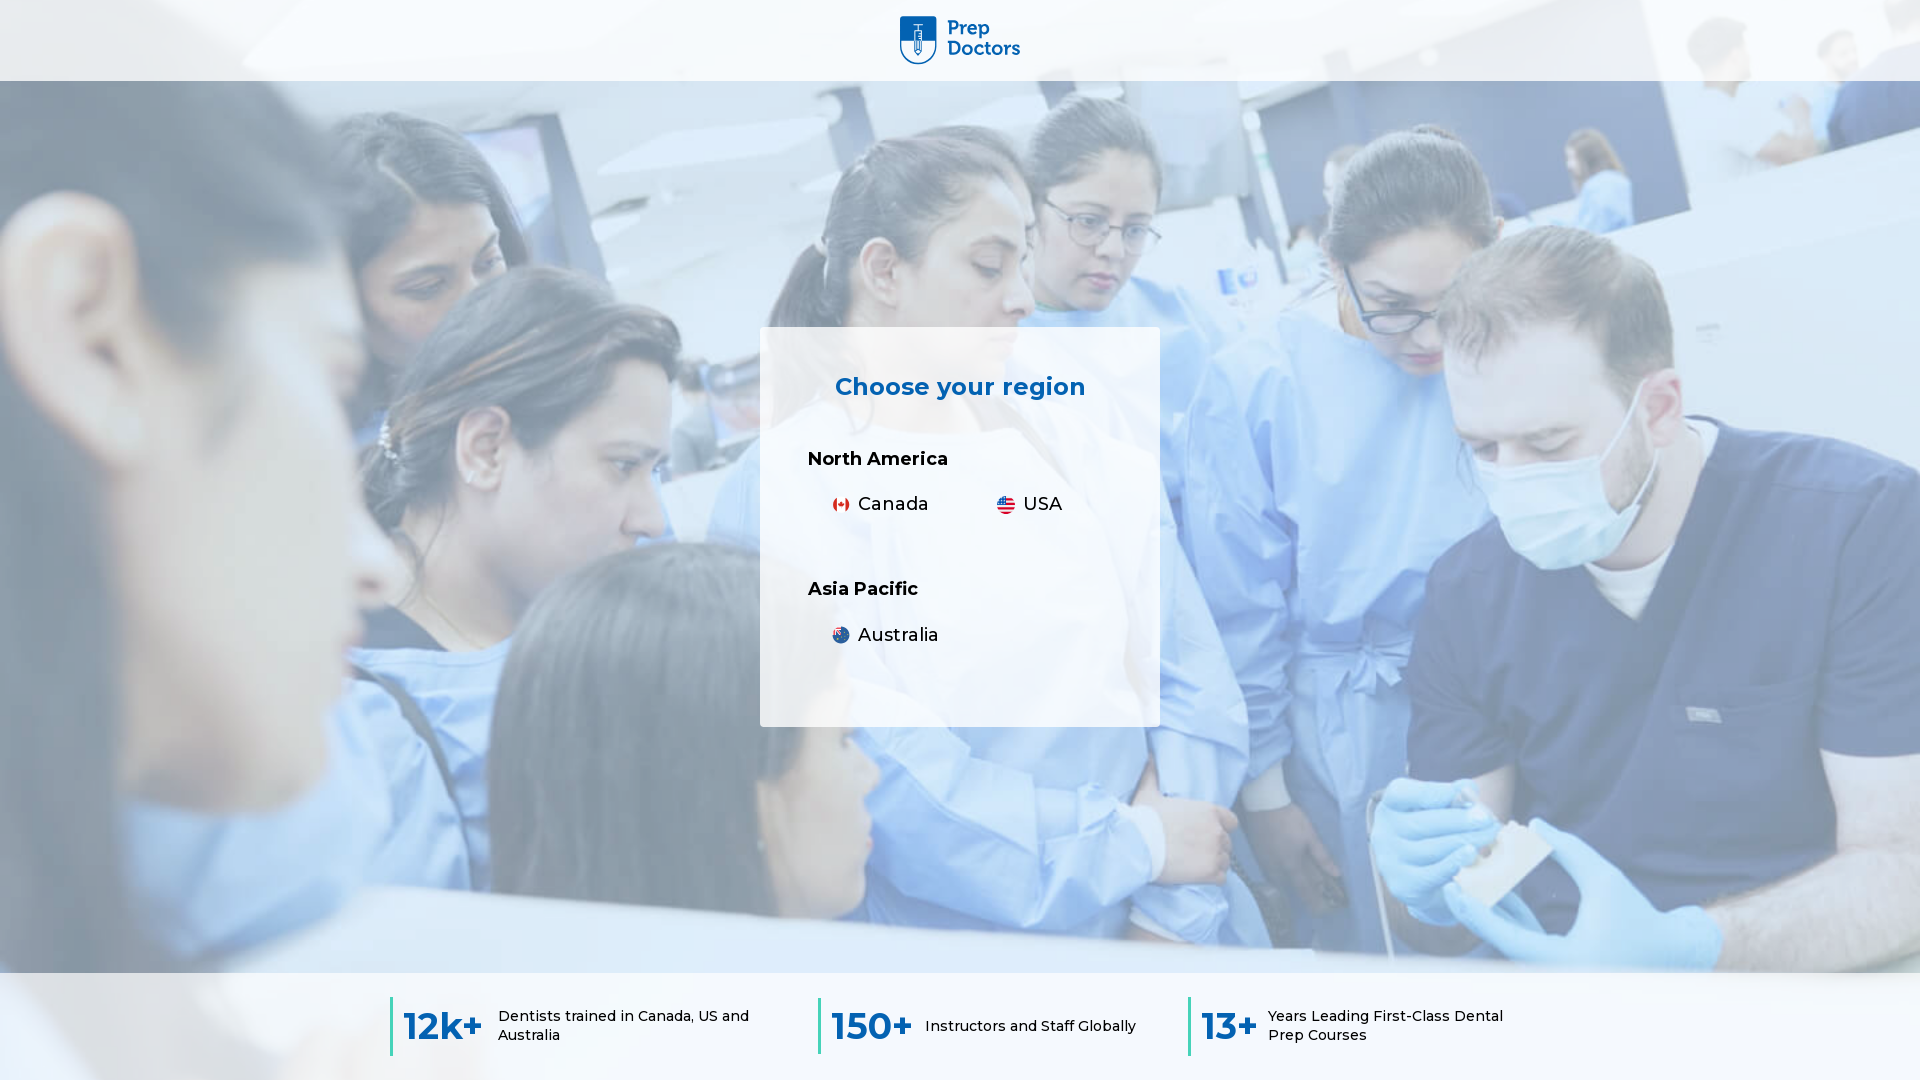

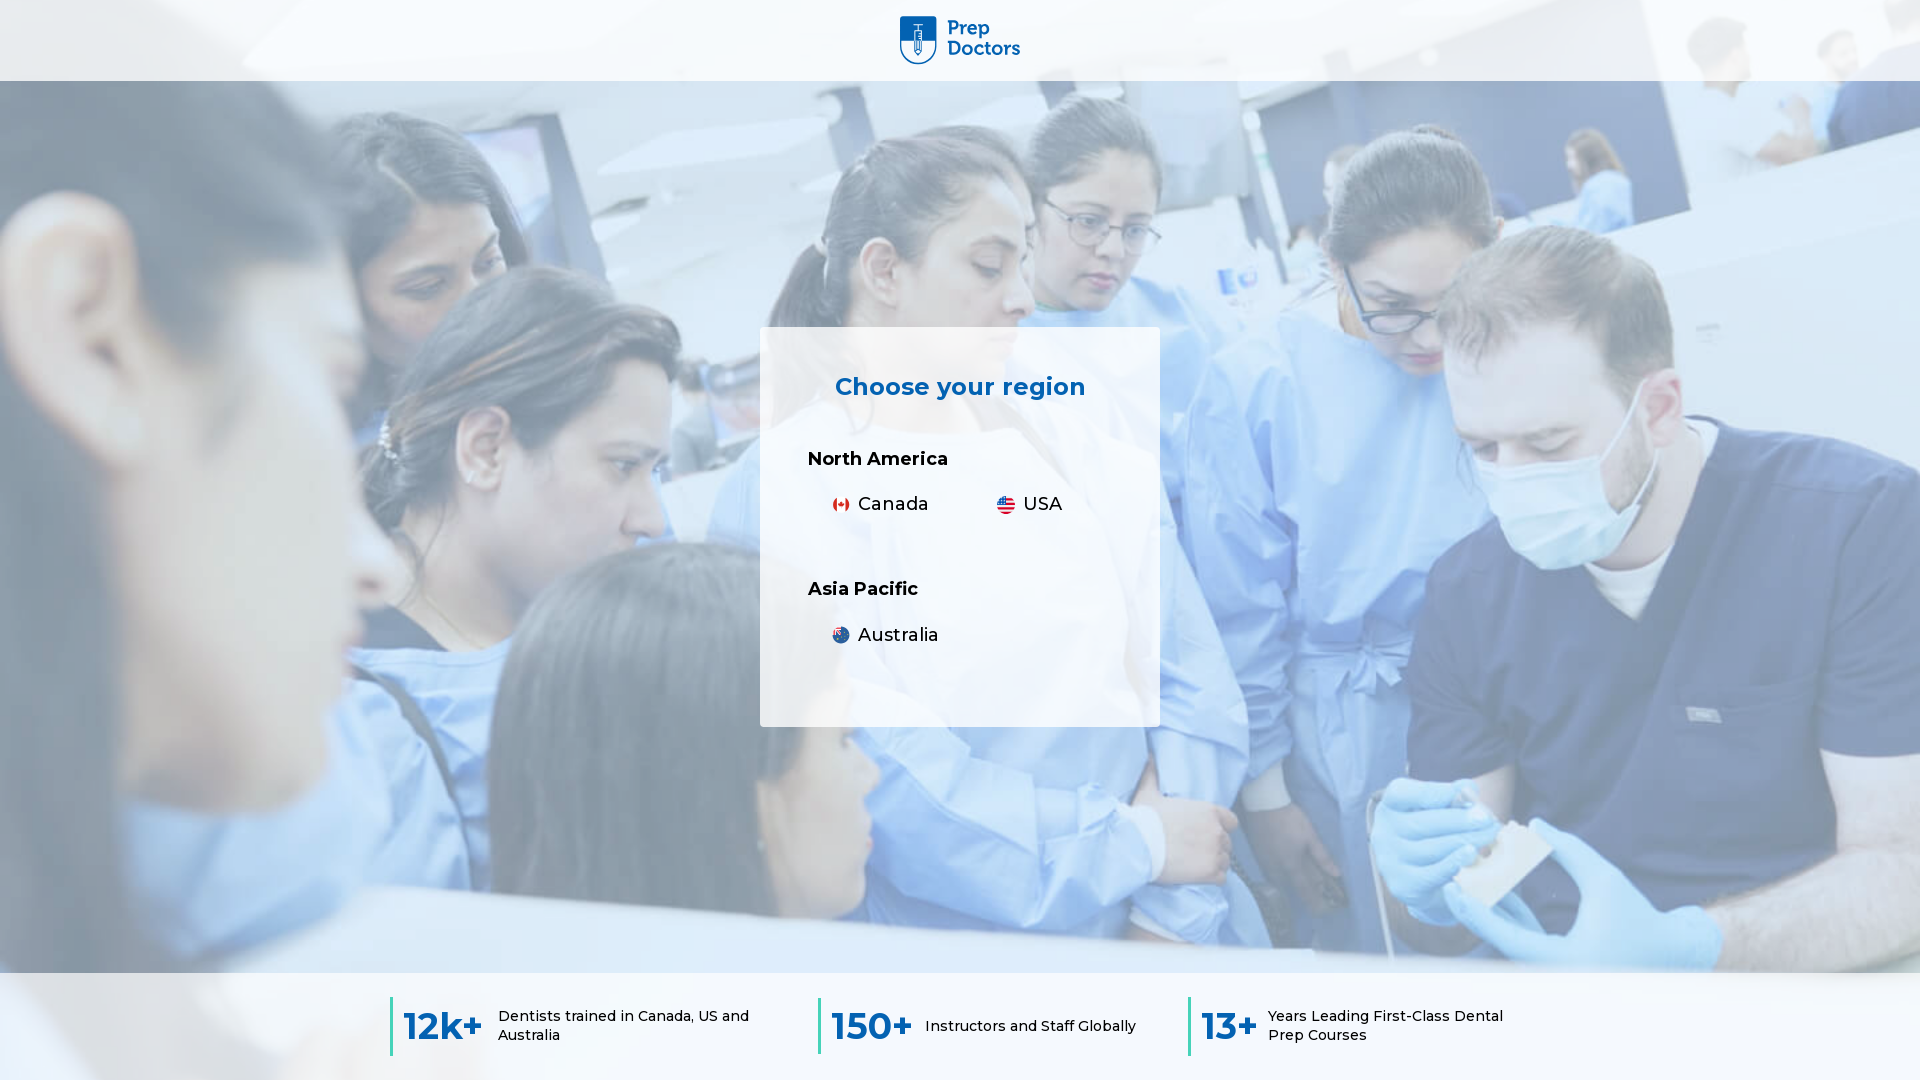